Automatically plays the 2048 game by repeatedly sending arrow key sequences (up, right, down, left) to combine tiles

Starting URL: https://gabrielecirulli.github.io/2048/

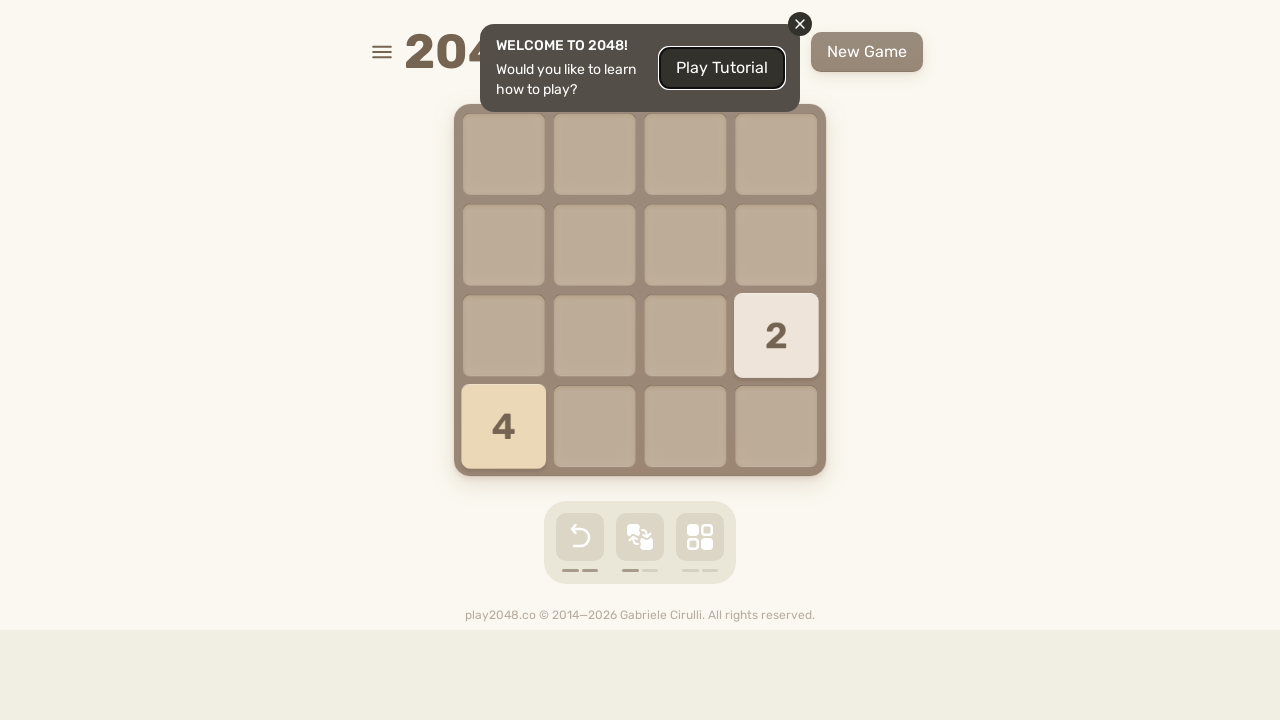

Located game container element
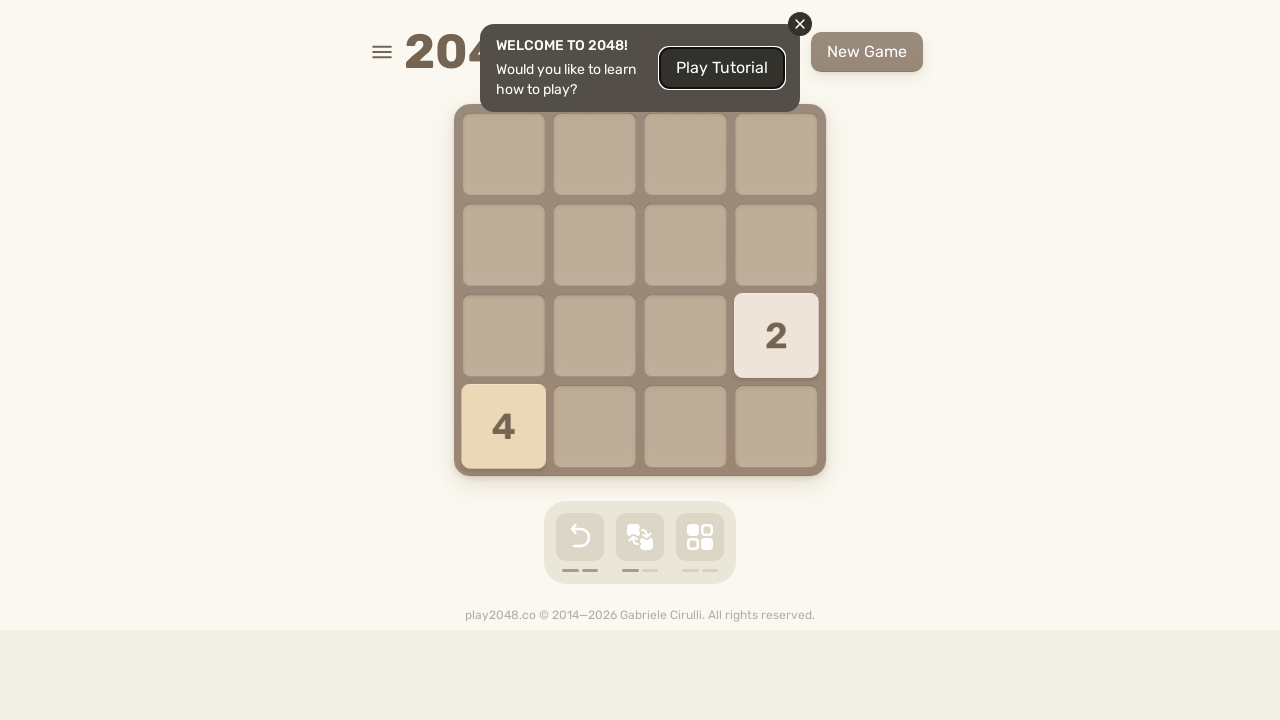

Pressed ArrowUp key
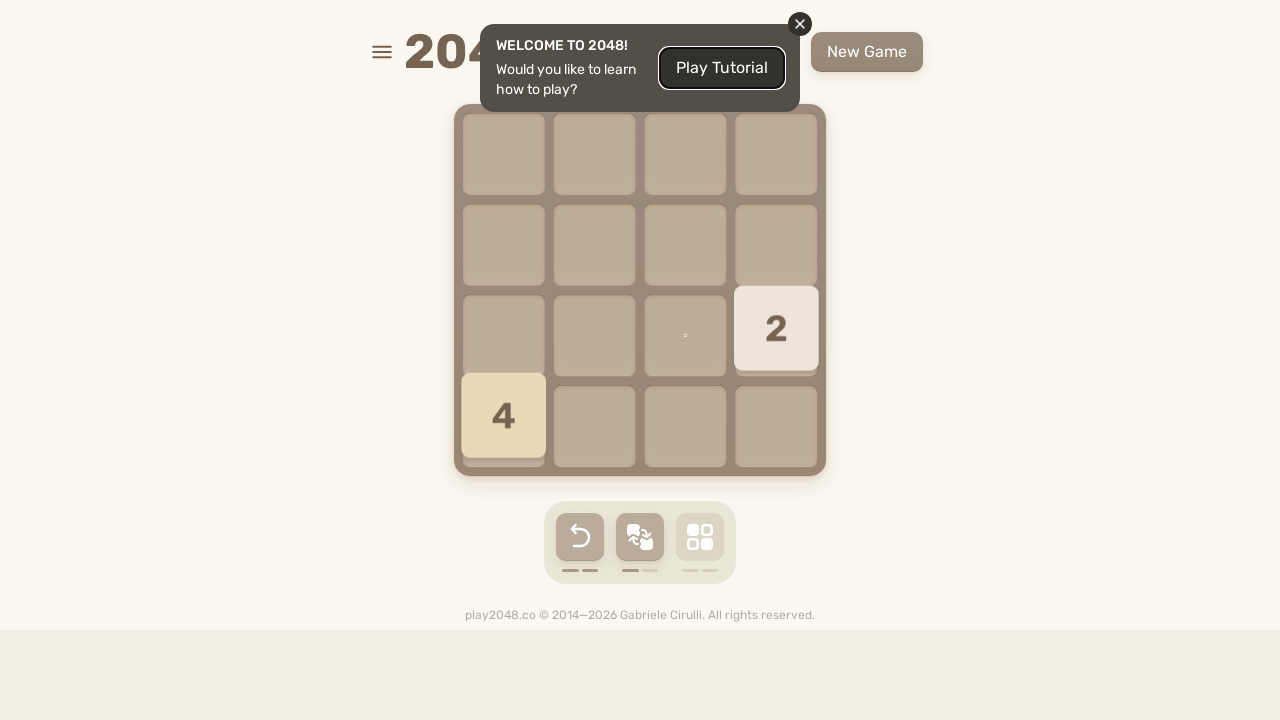

Pressed ArrowRight key
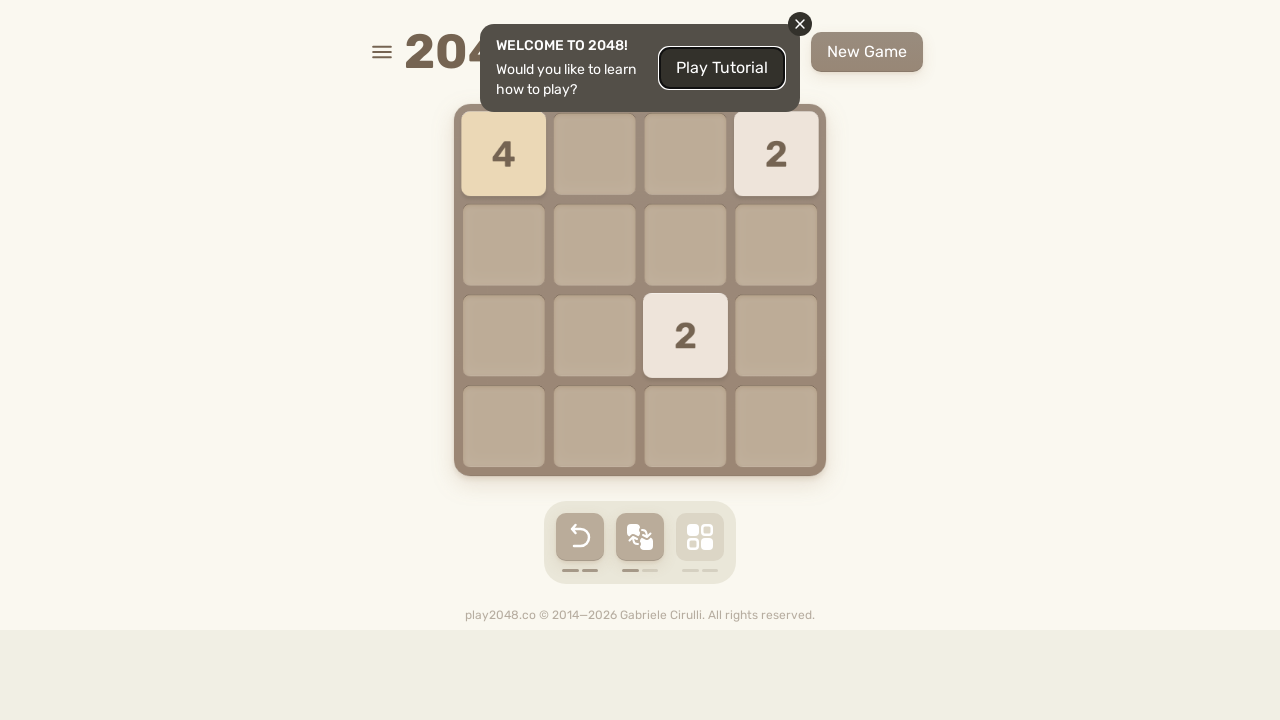

Pressed ArrowDown key
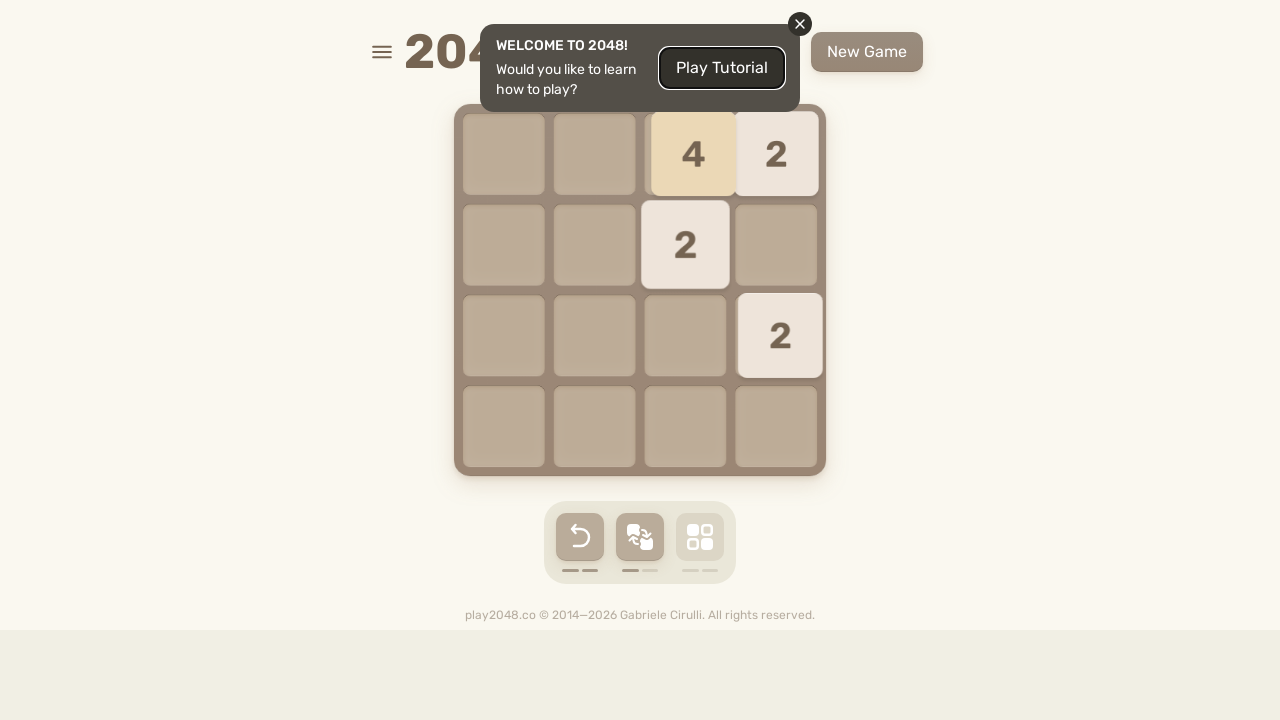

Pressed ArrowLeft key
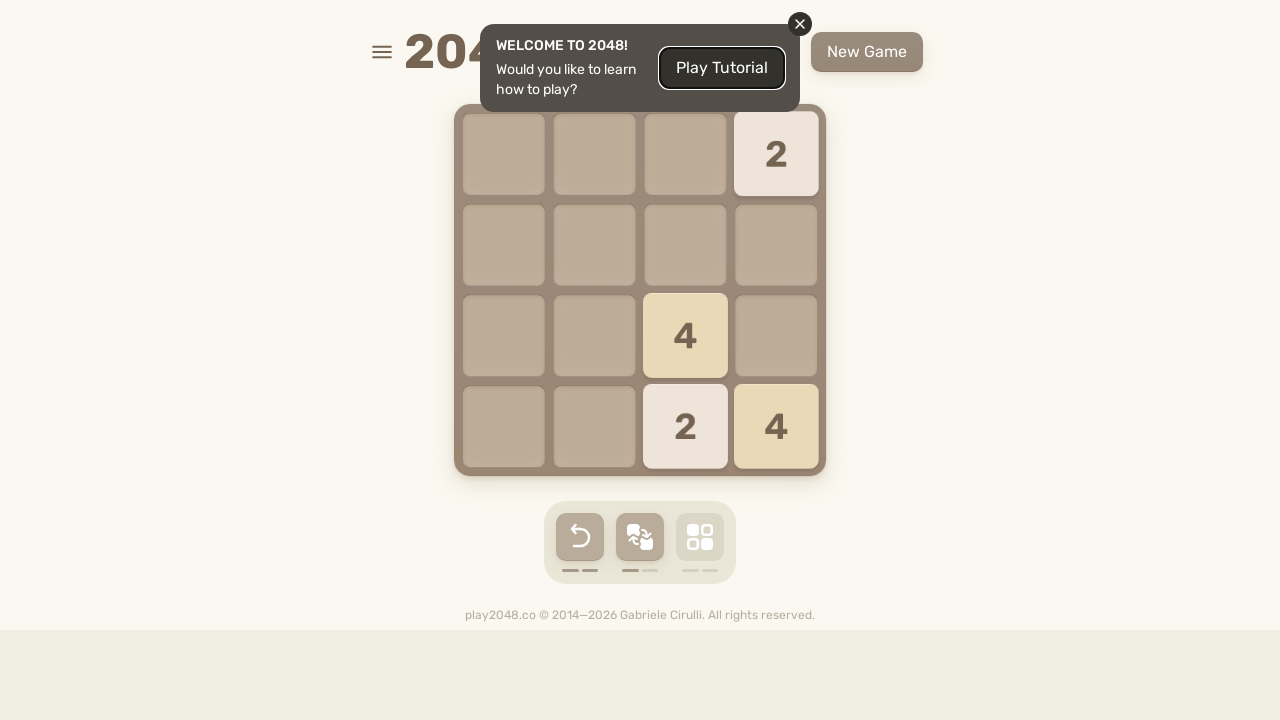

Waited 100ms for game animations
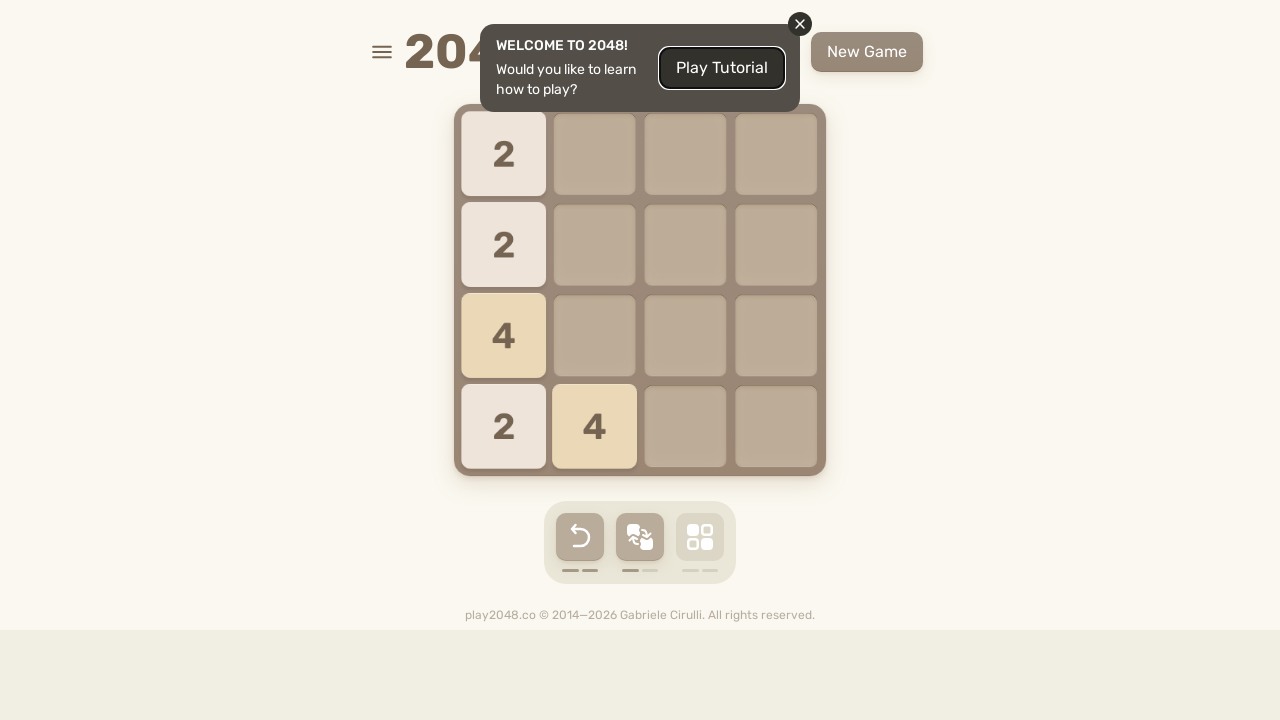

Pressed ArrowUp key
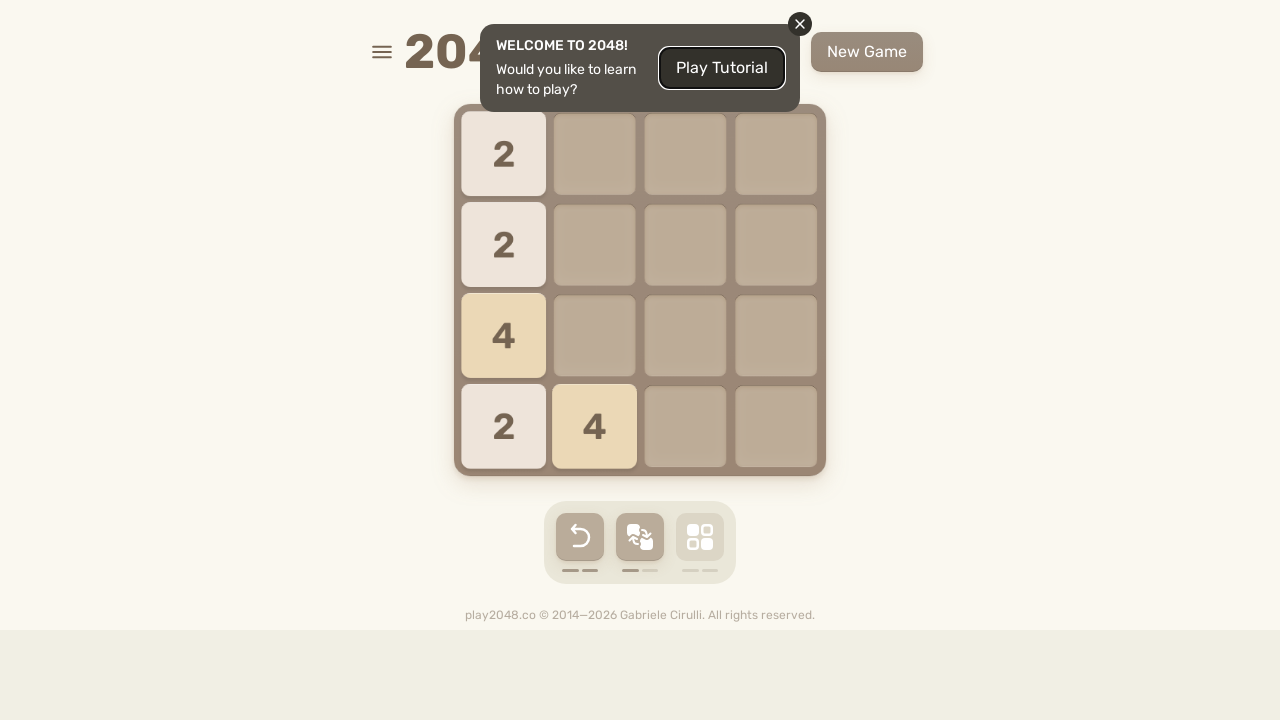

Pressed ArrowRight key
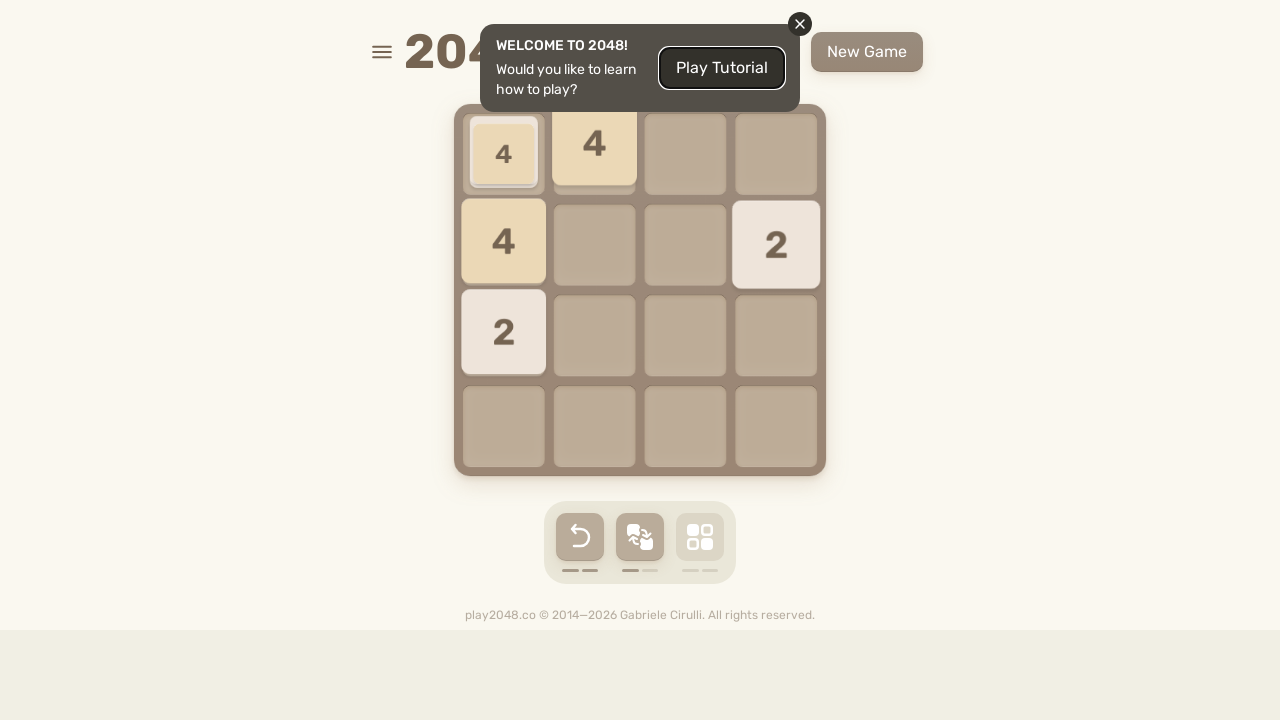

Pressed ArrowDown key
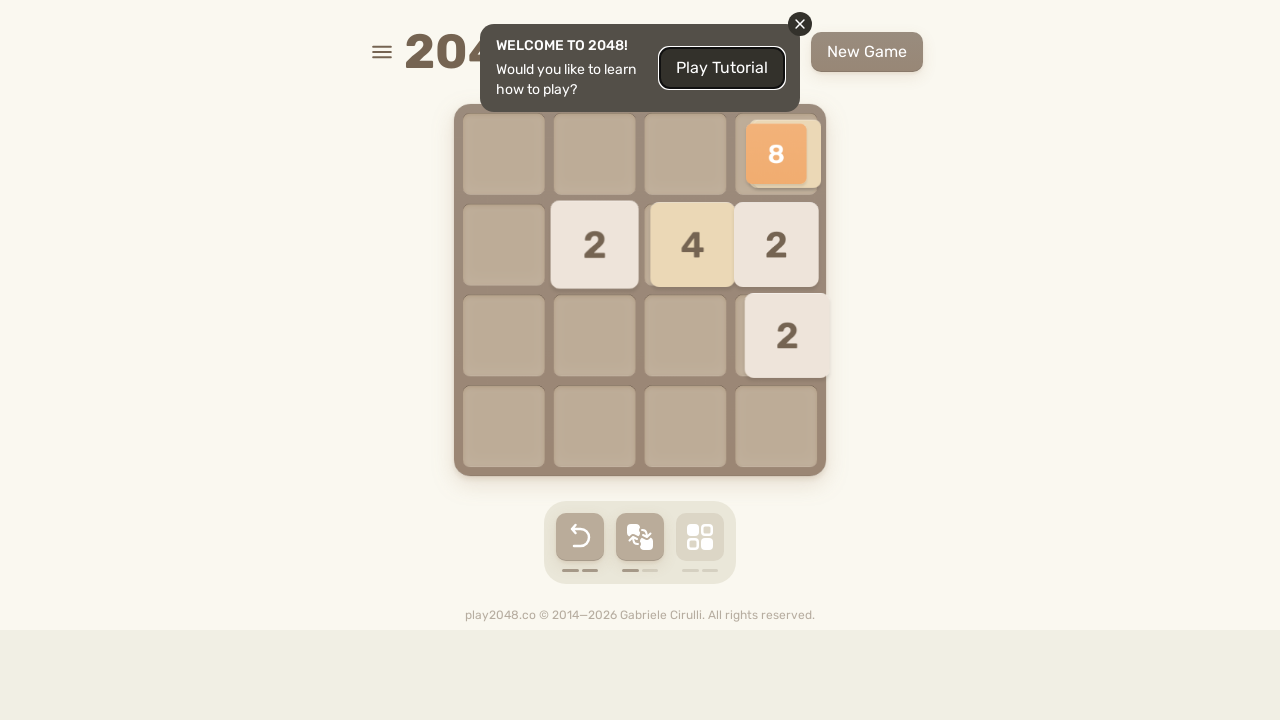

Pressed ArrowLeft key
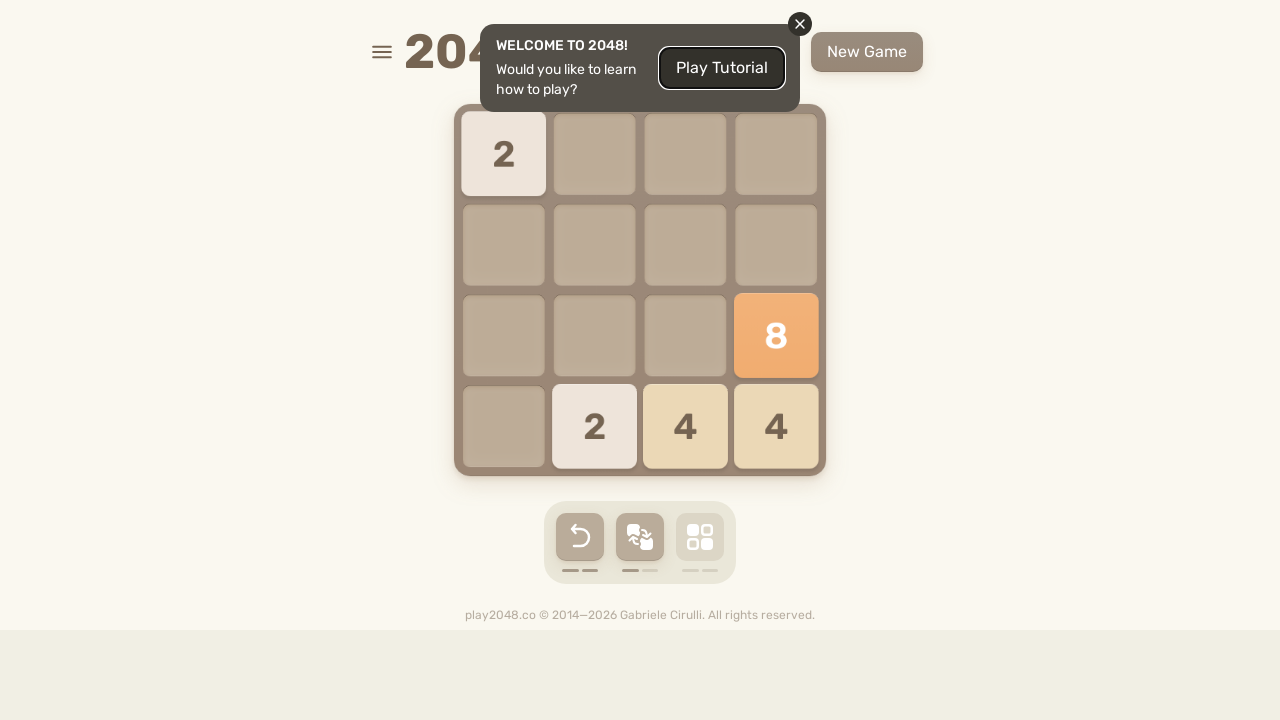

Waited 100ms for game animations
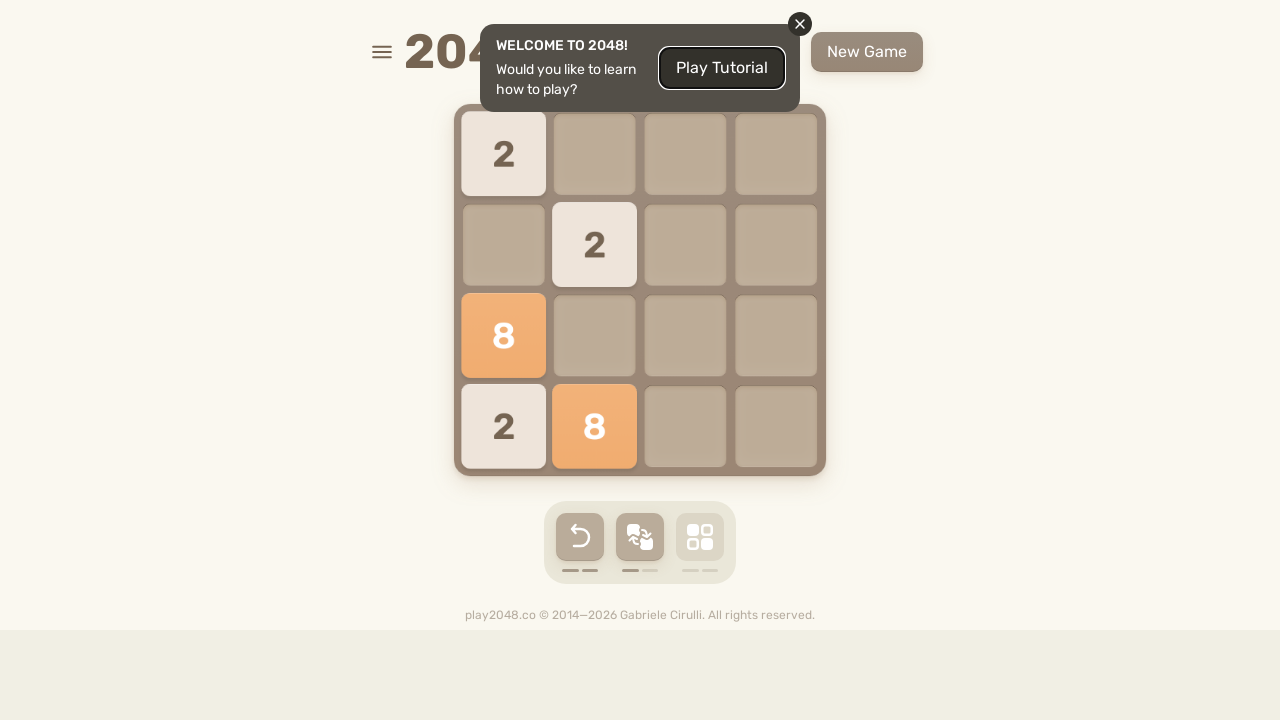

Pressed ArrowUp key
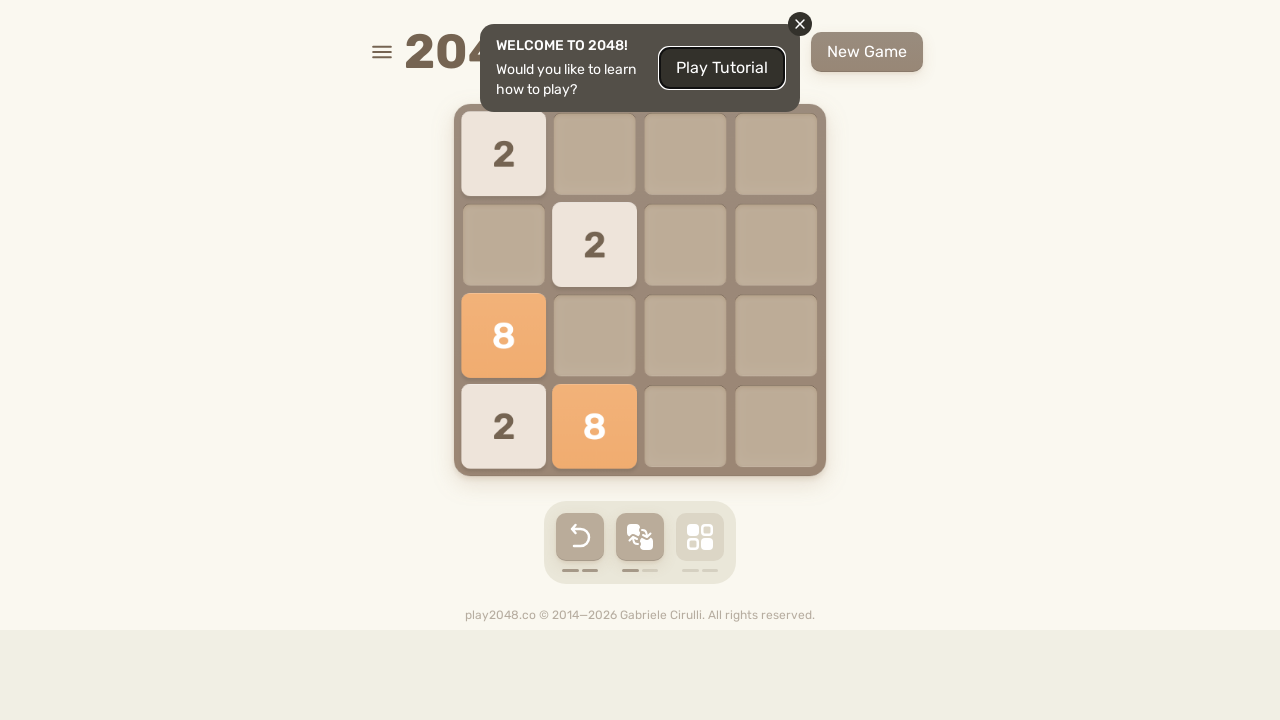

Pressed ArrowRight key
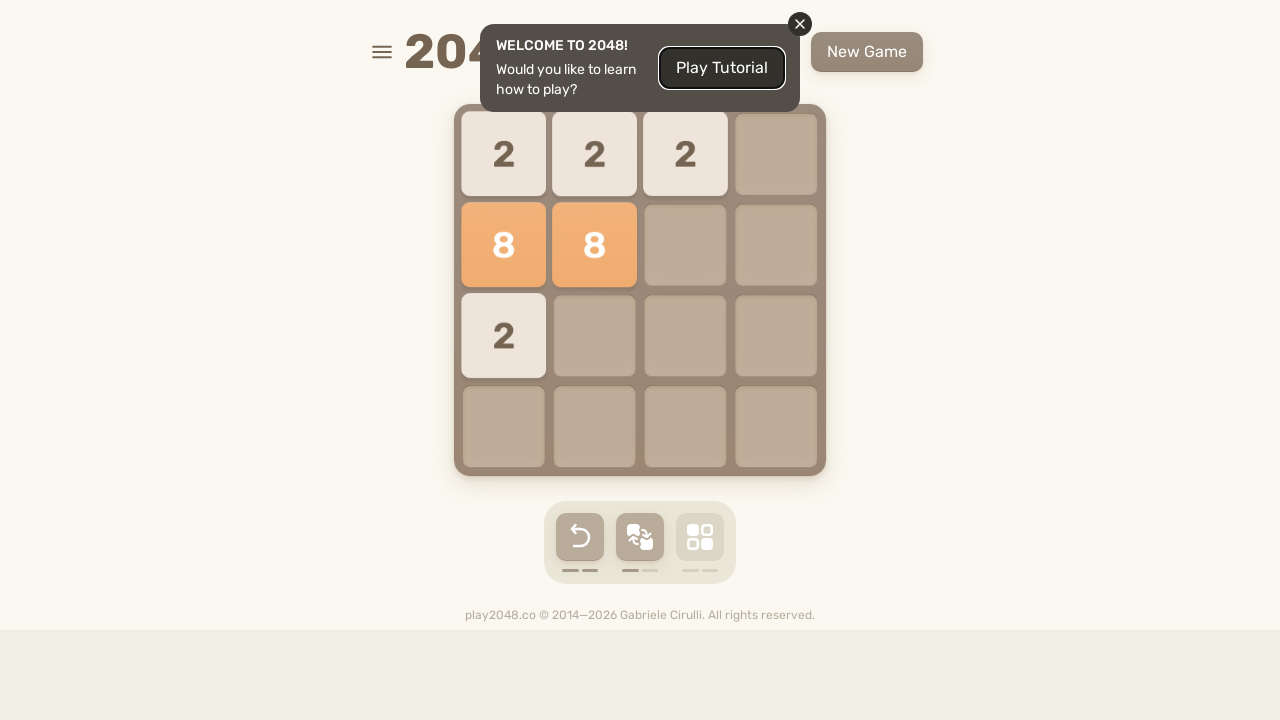

Pressed ArrowDown key
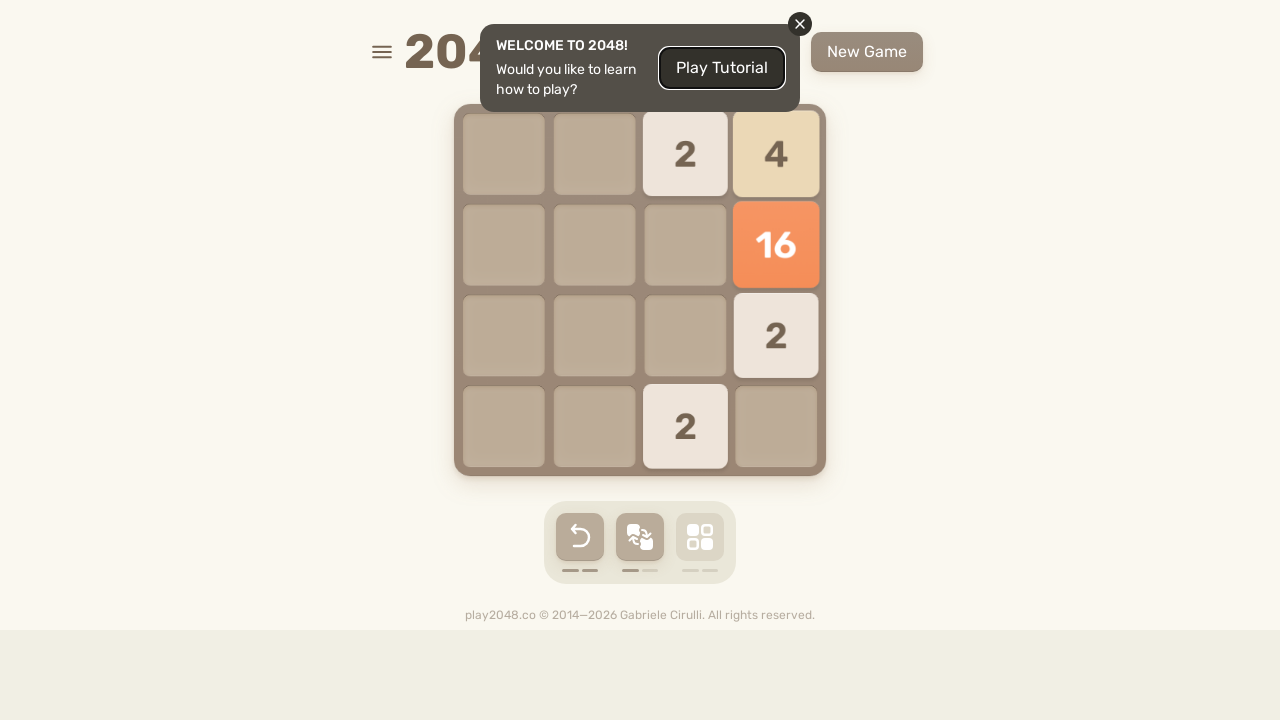

Pressed ArrowLeft key
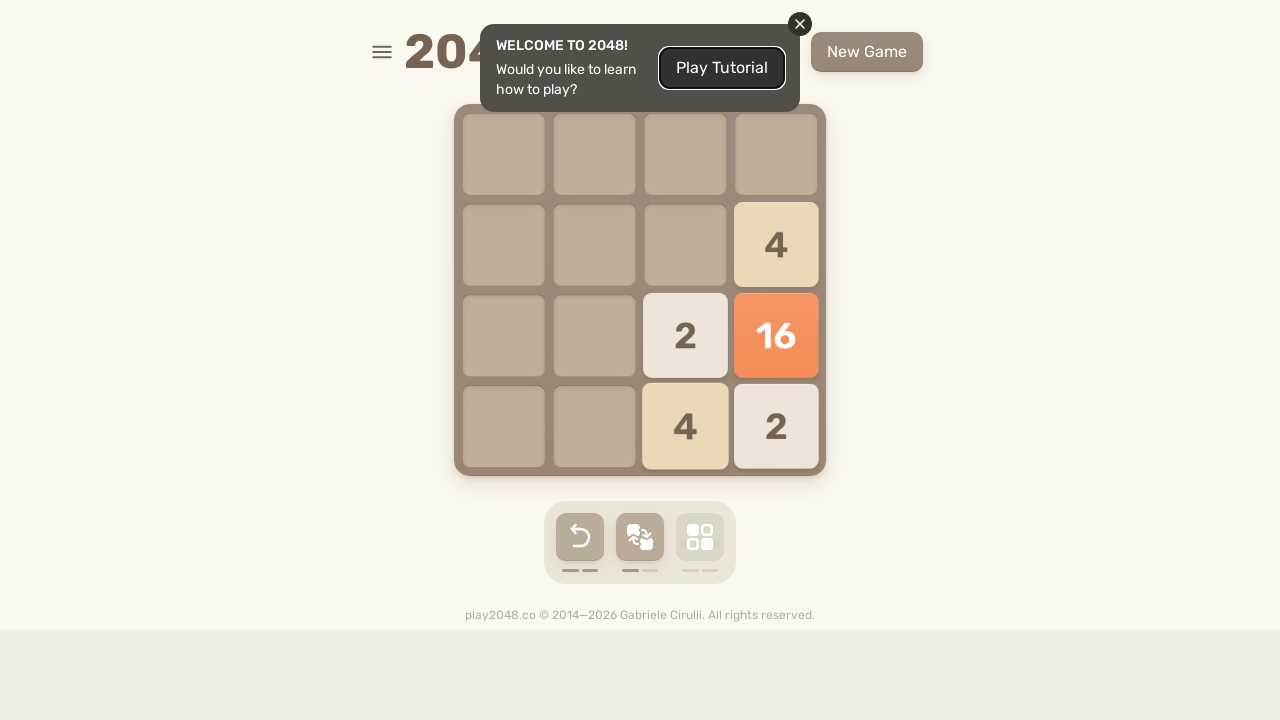

Waited 100ms for game animations
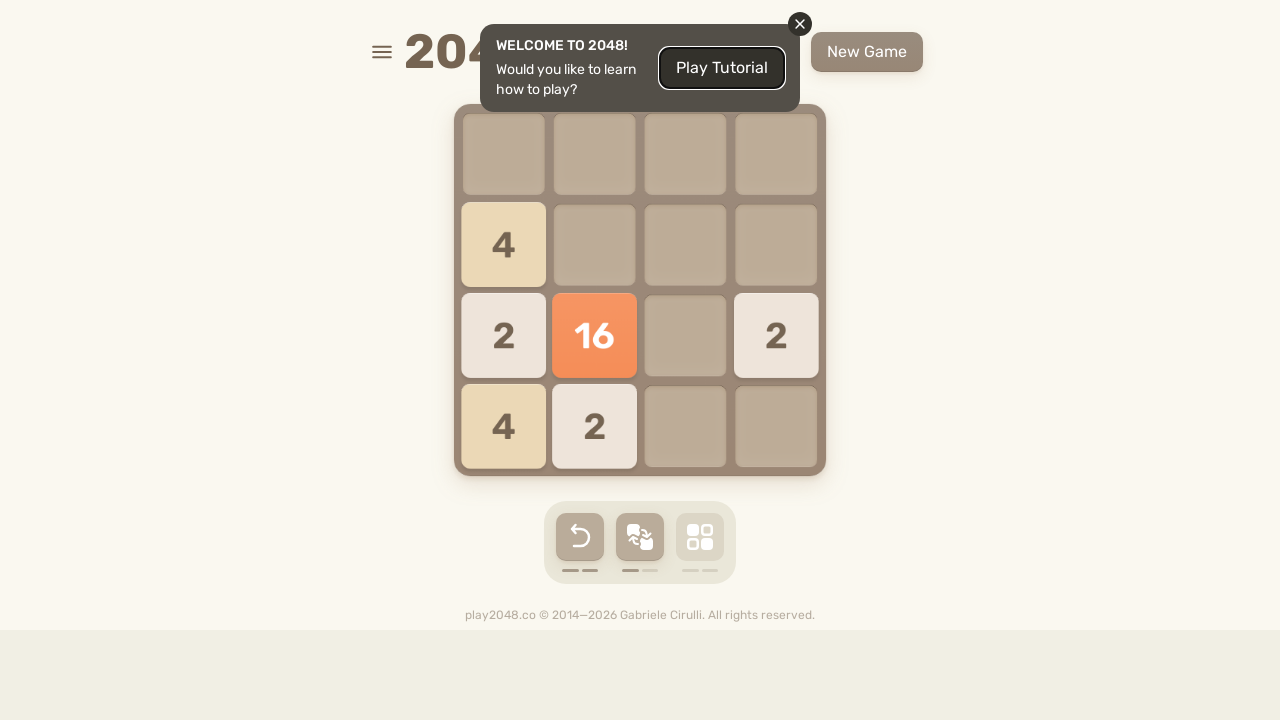

Pressed ArrowUp key
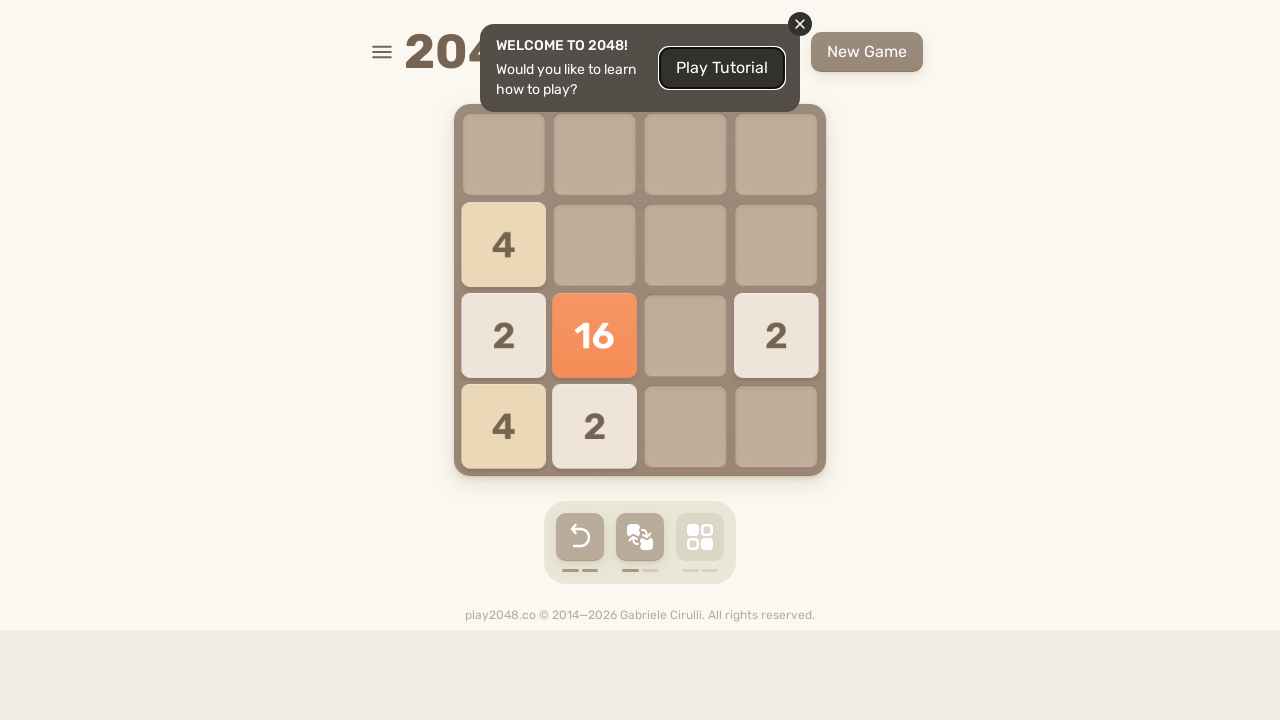

Pressed ArrowRight key
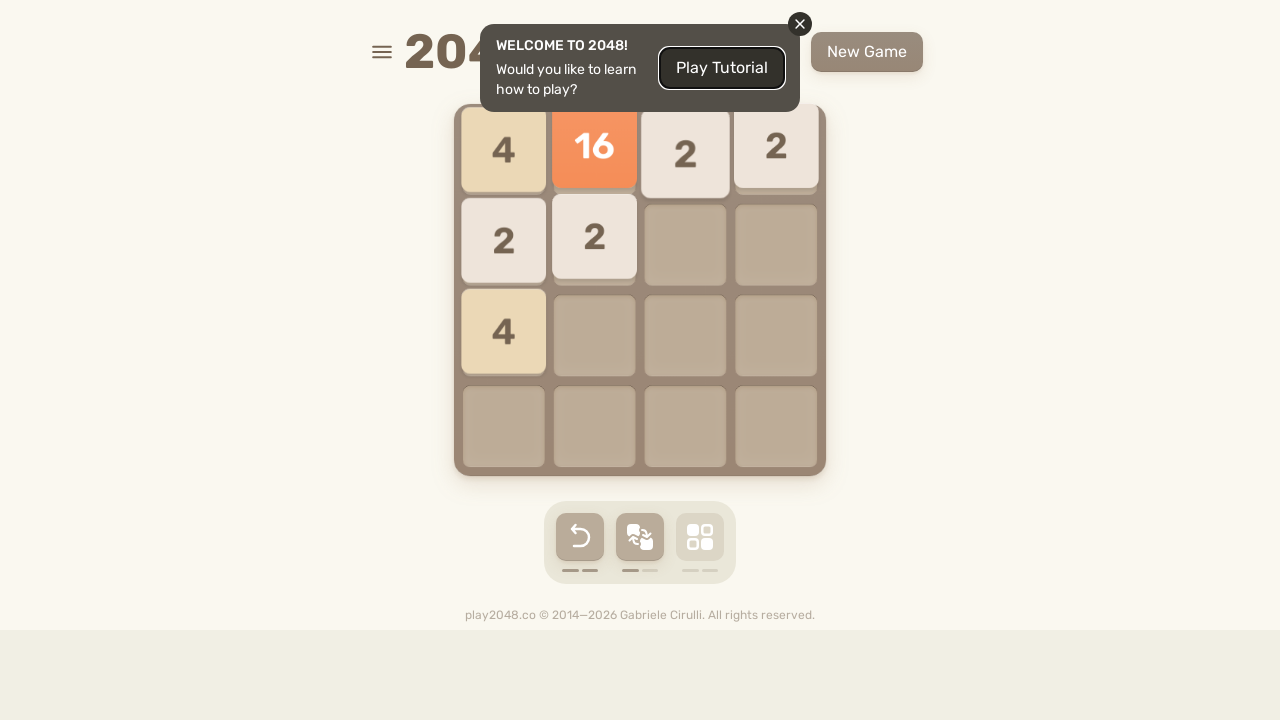

Pressed ArrowDown key
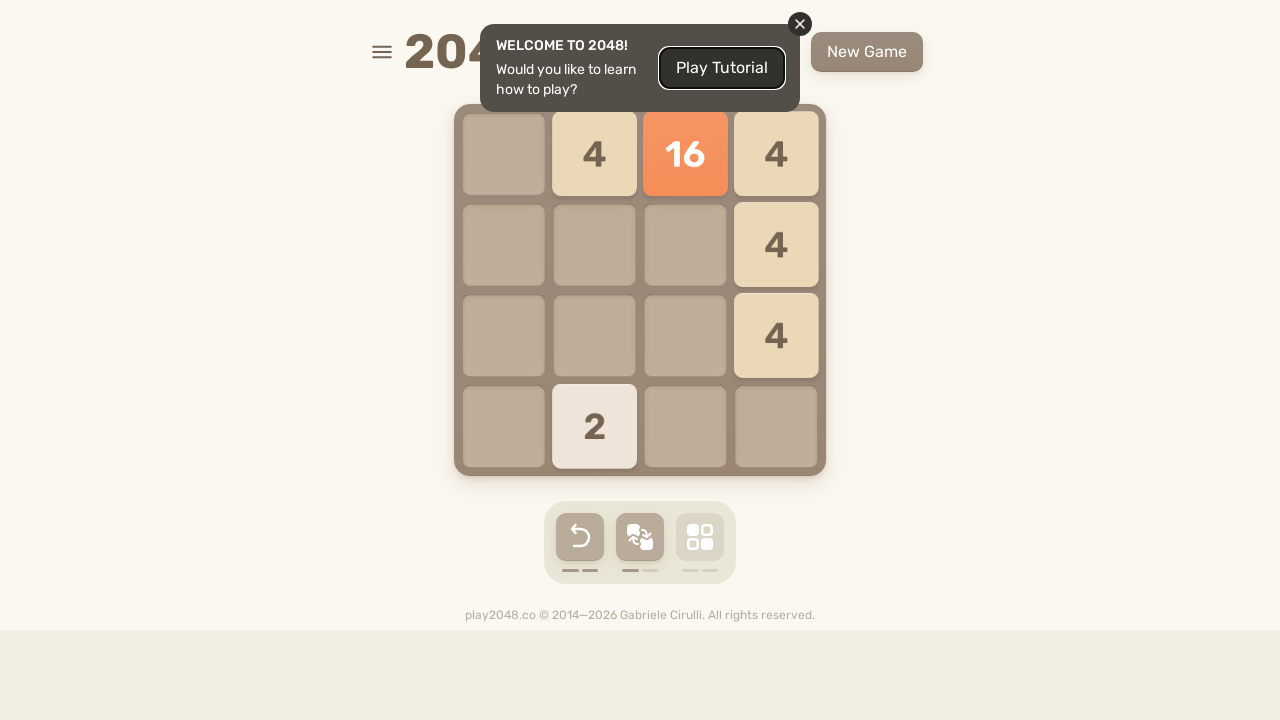

Pressed ArrowLeft key
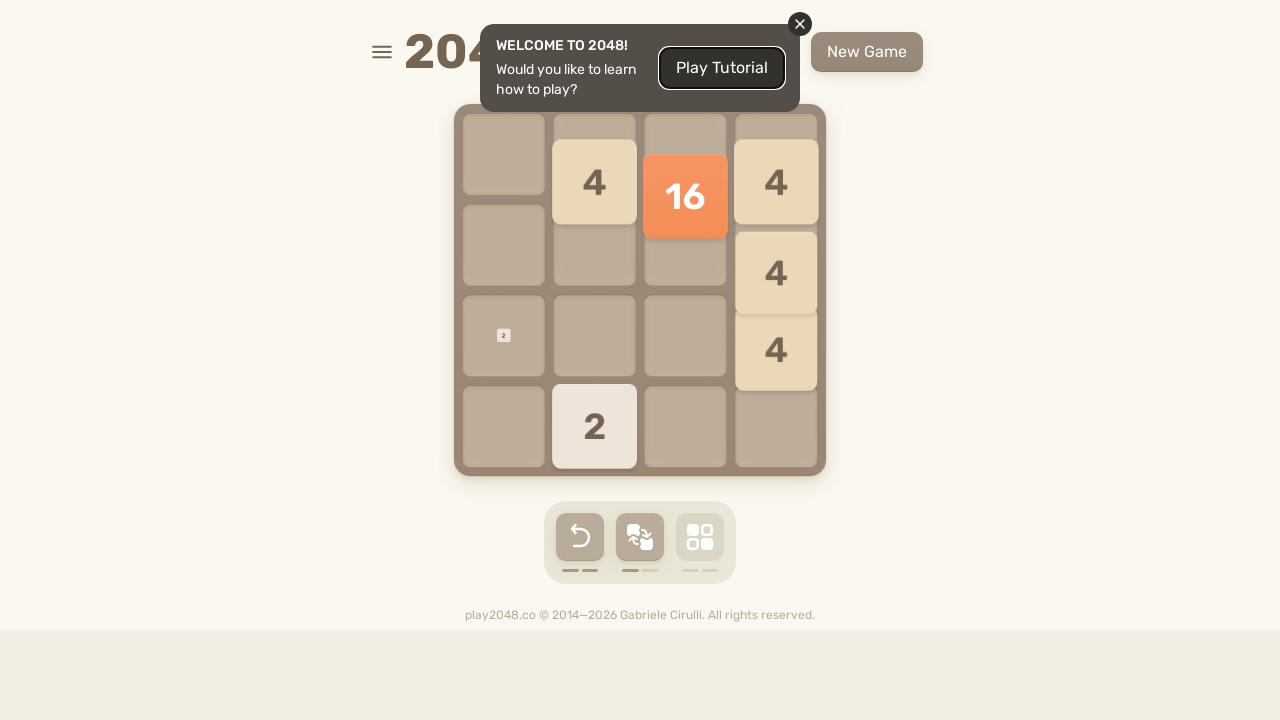

Waited 100ms for game animations
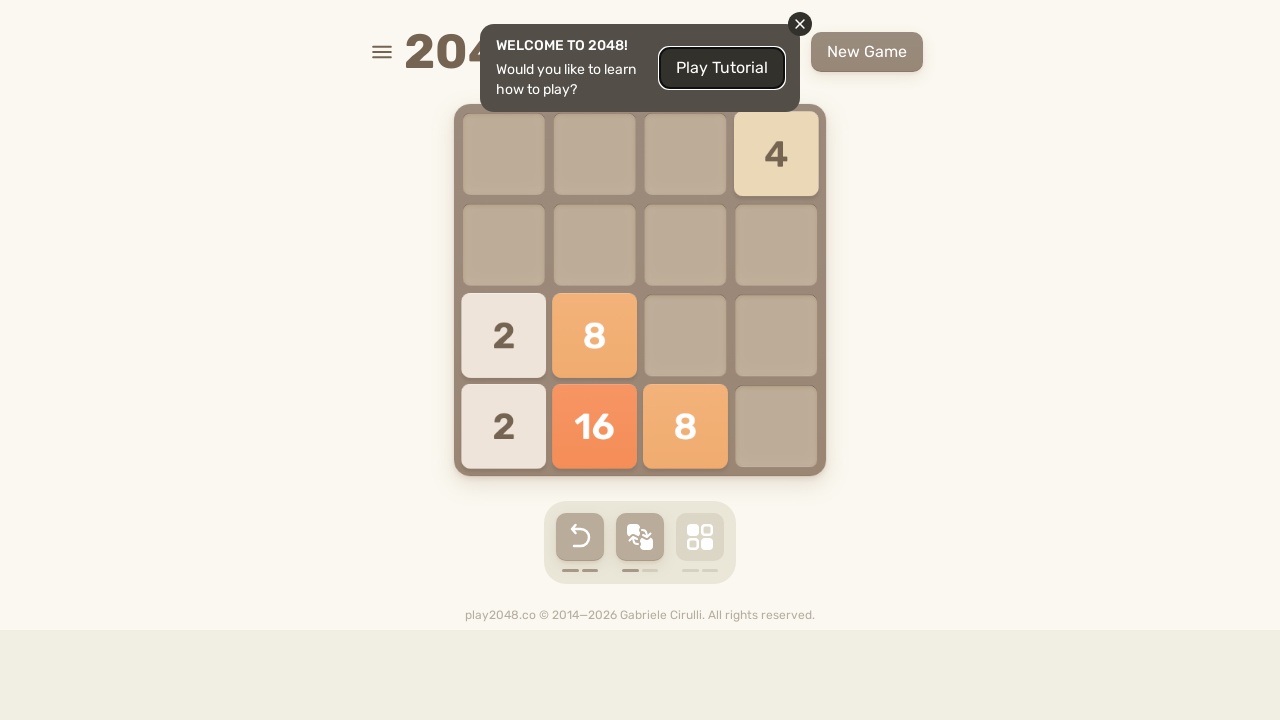

Pressed ArrowUp key
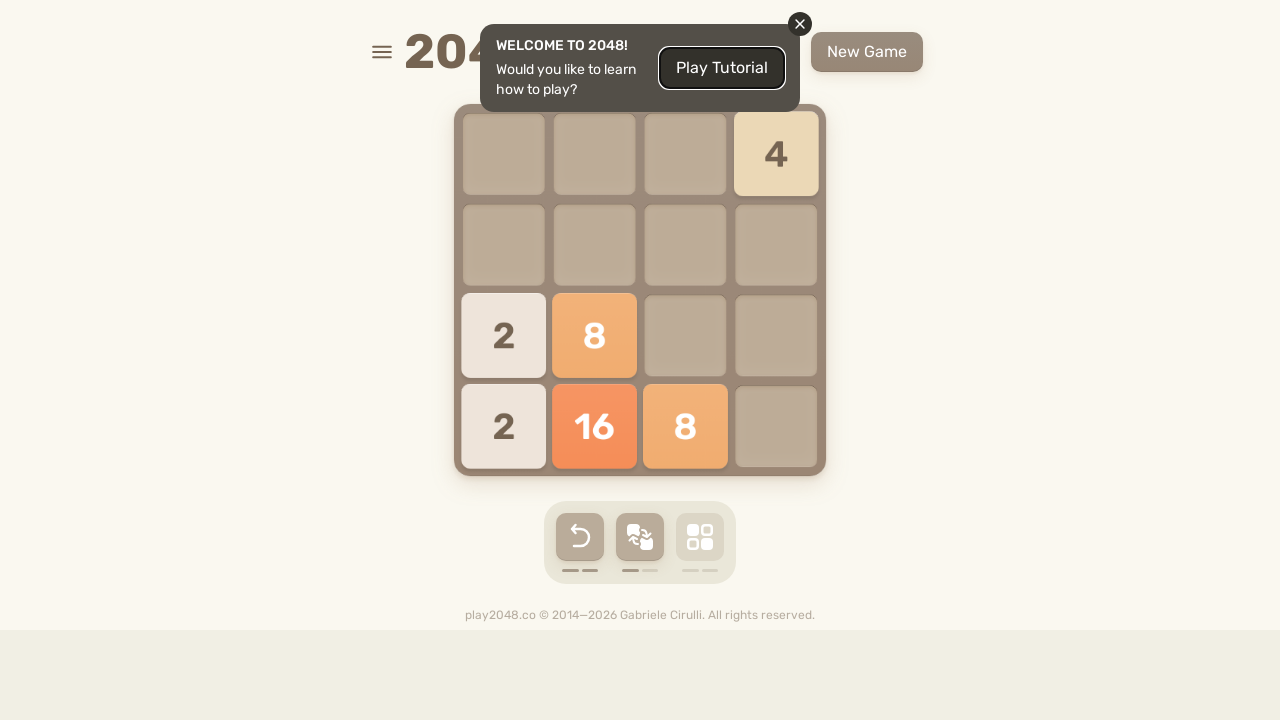

Pressed ArrowRight key
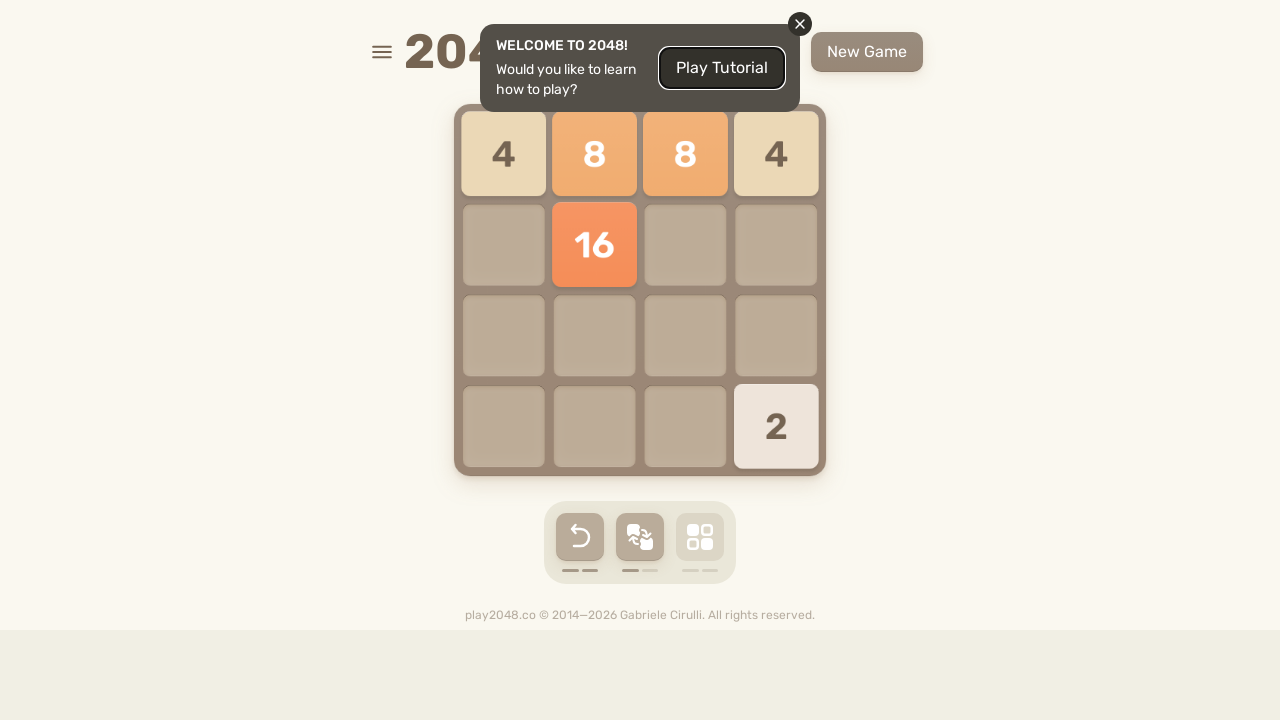

Pressed ArrowDown key
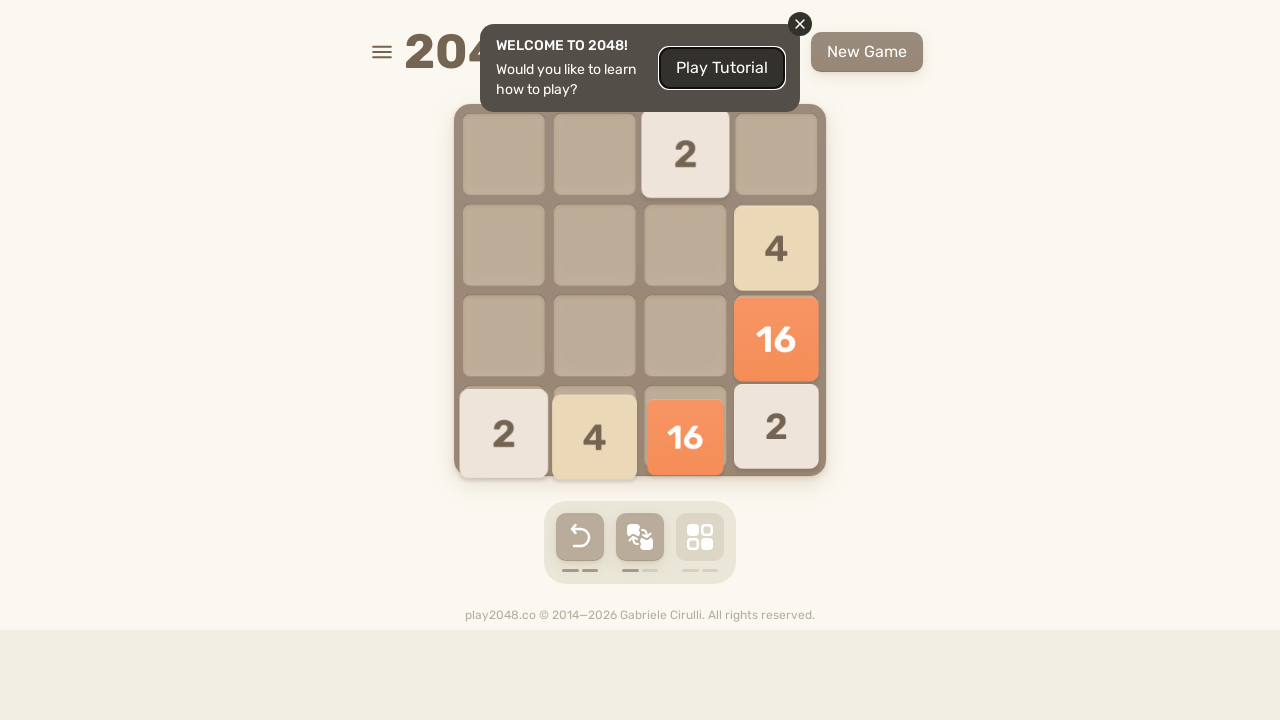

Pressed ArrowLeft key
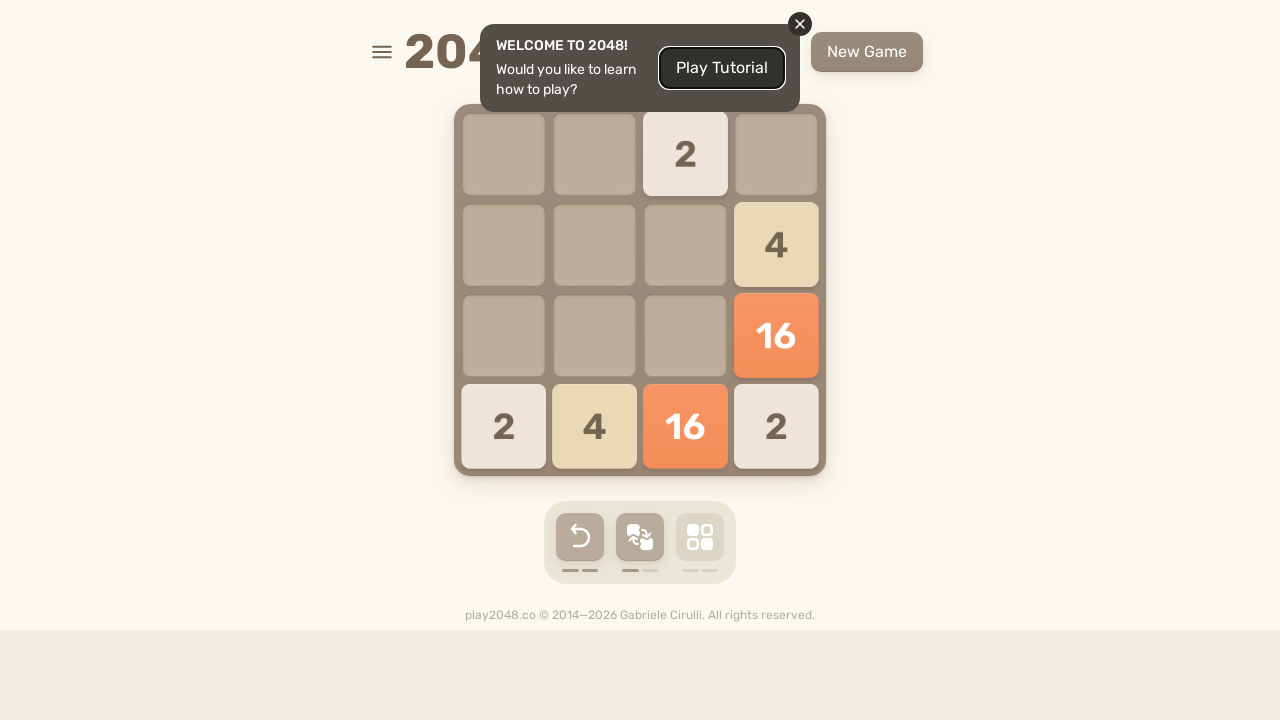

Waited 100ms for game animations
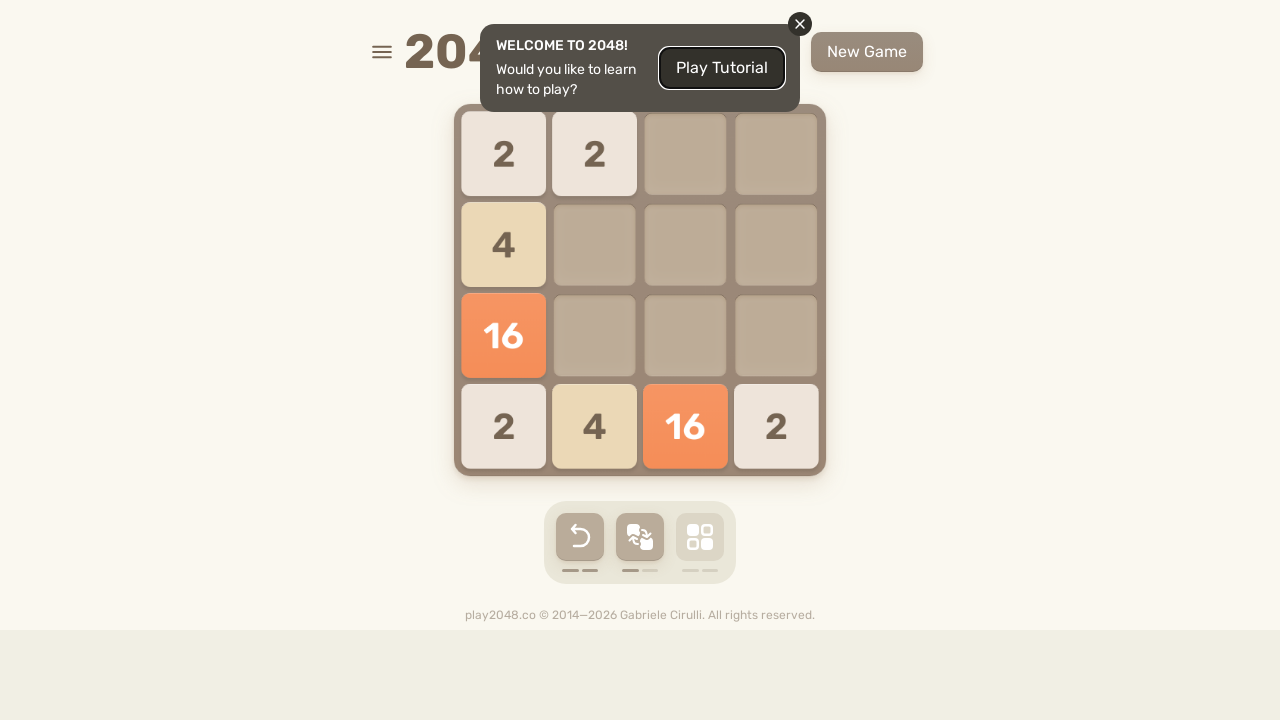

Pressed ArrowUp key
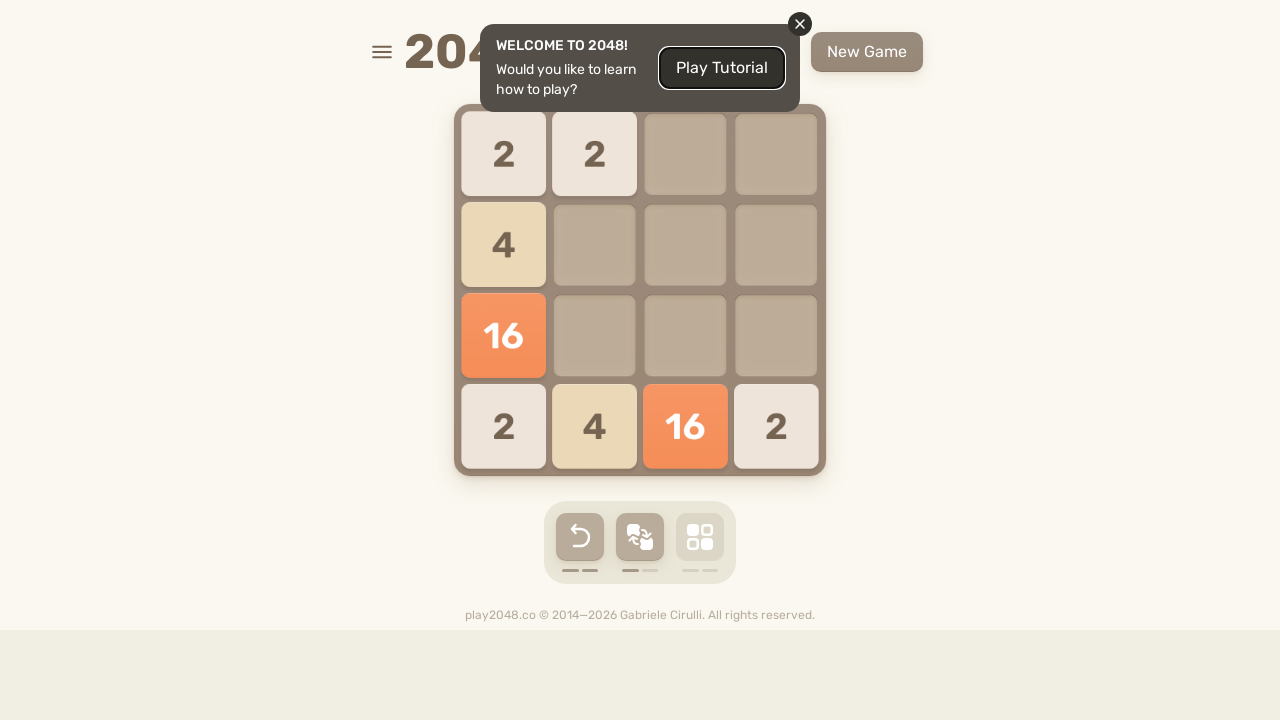

Pressed ArrowRight key
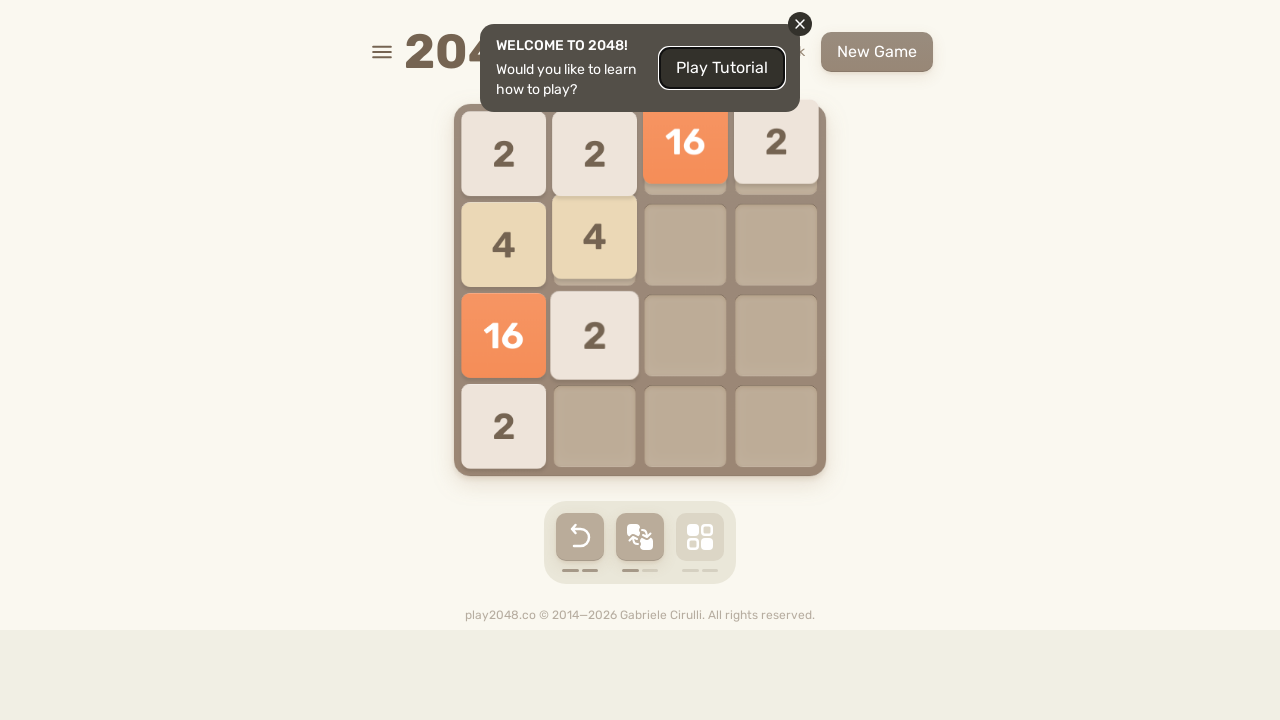

Pressed ArrowDown key
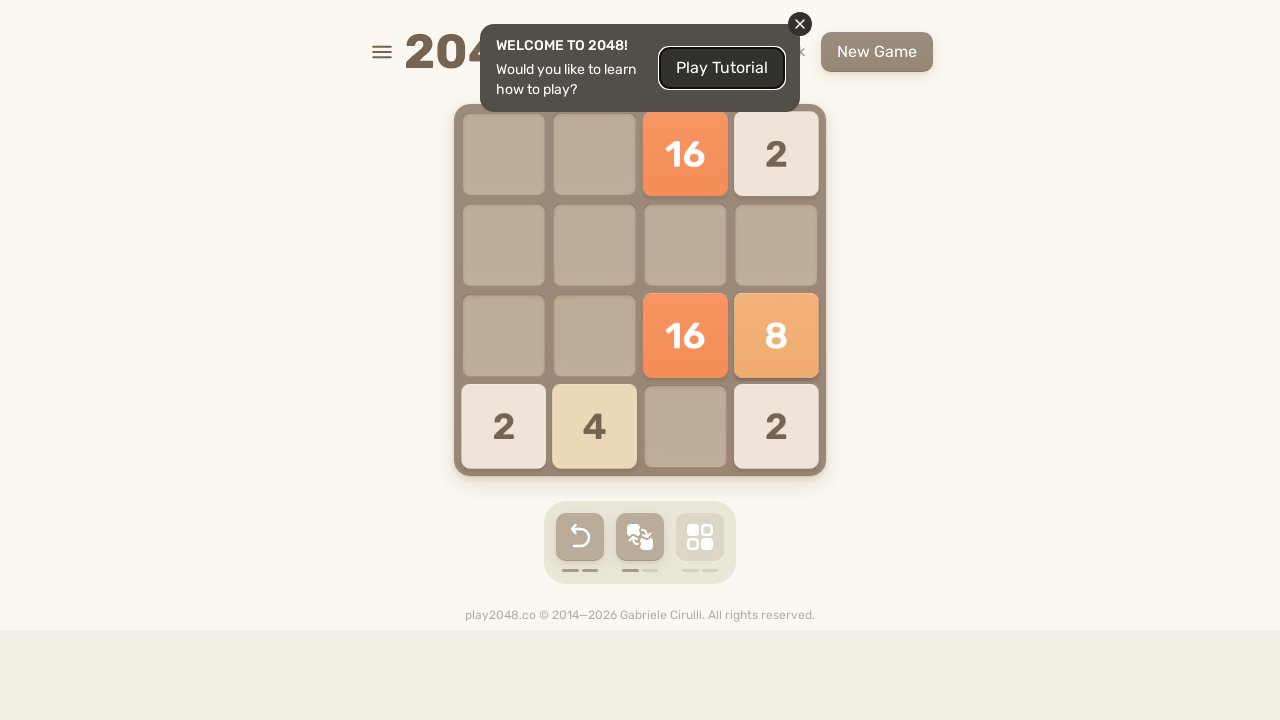

Pressed ArrowLeft key
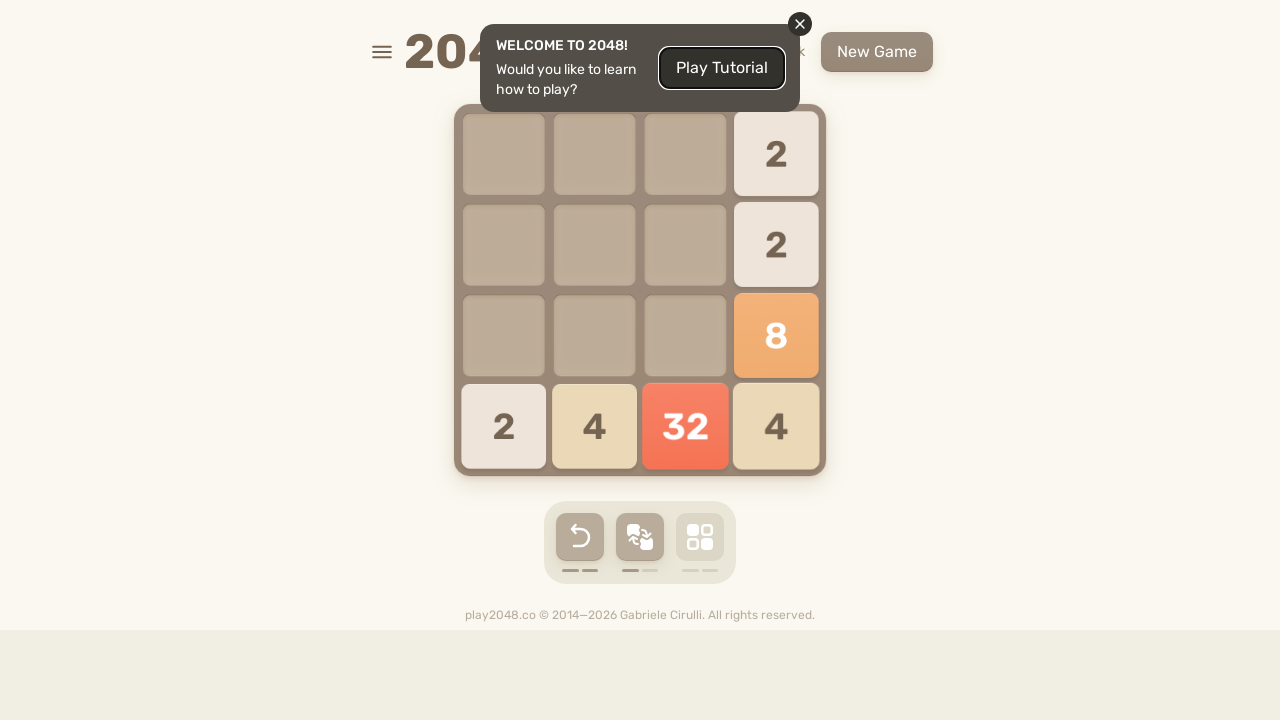

Waited 100ms for game animations
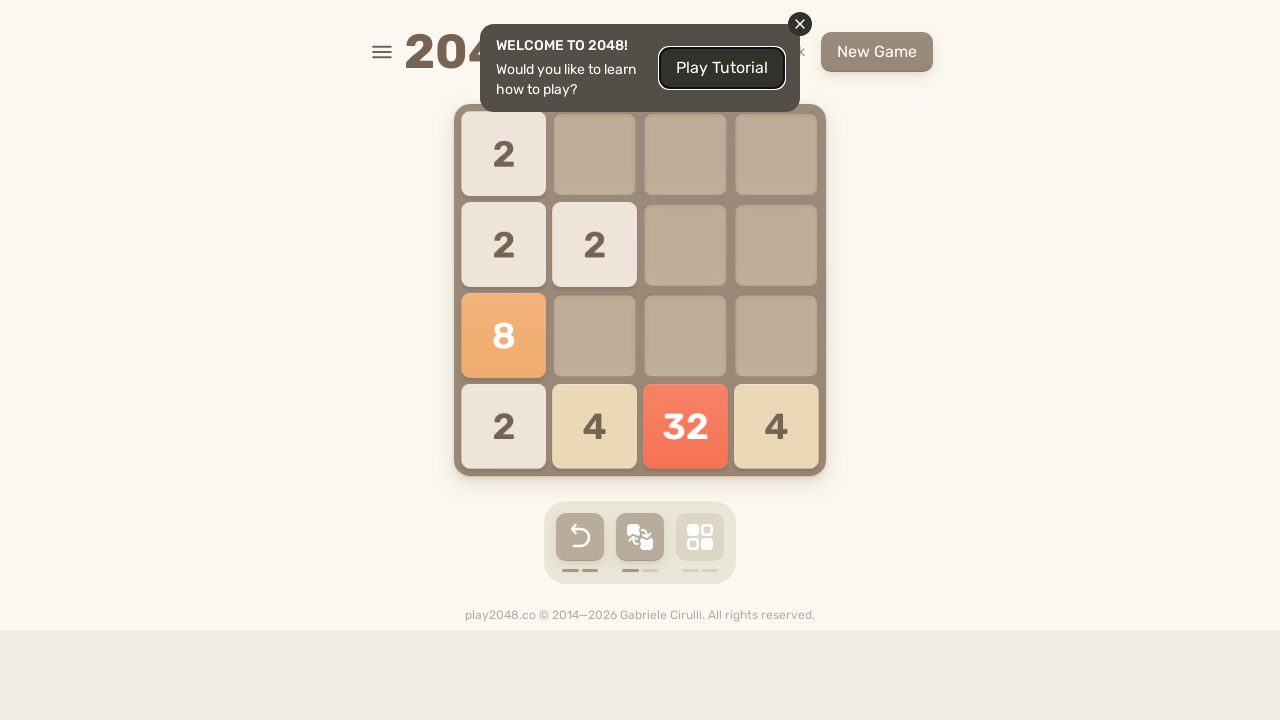

Pressed ArrowUp key
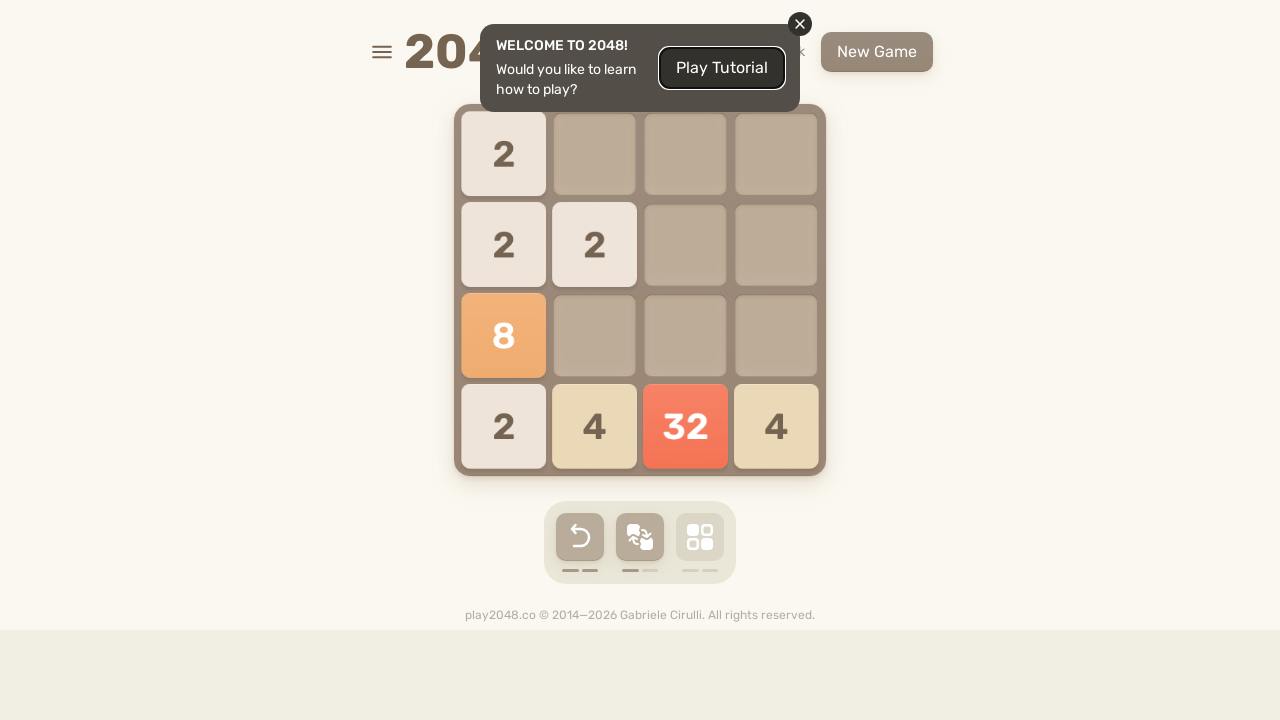

Pressed ArrowRight key
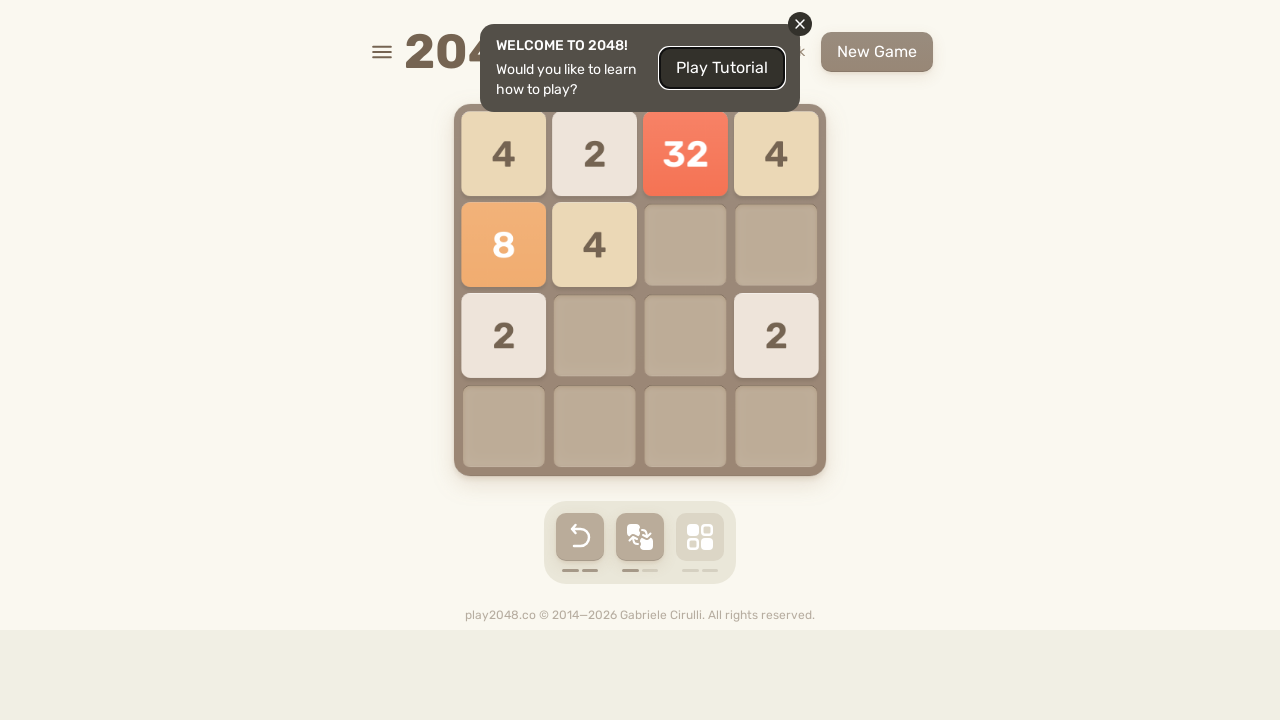

Pressed ArrowDown key
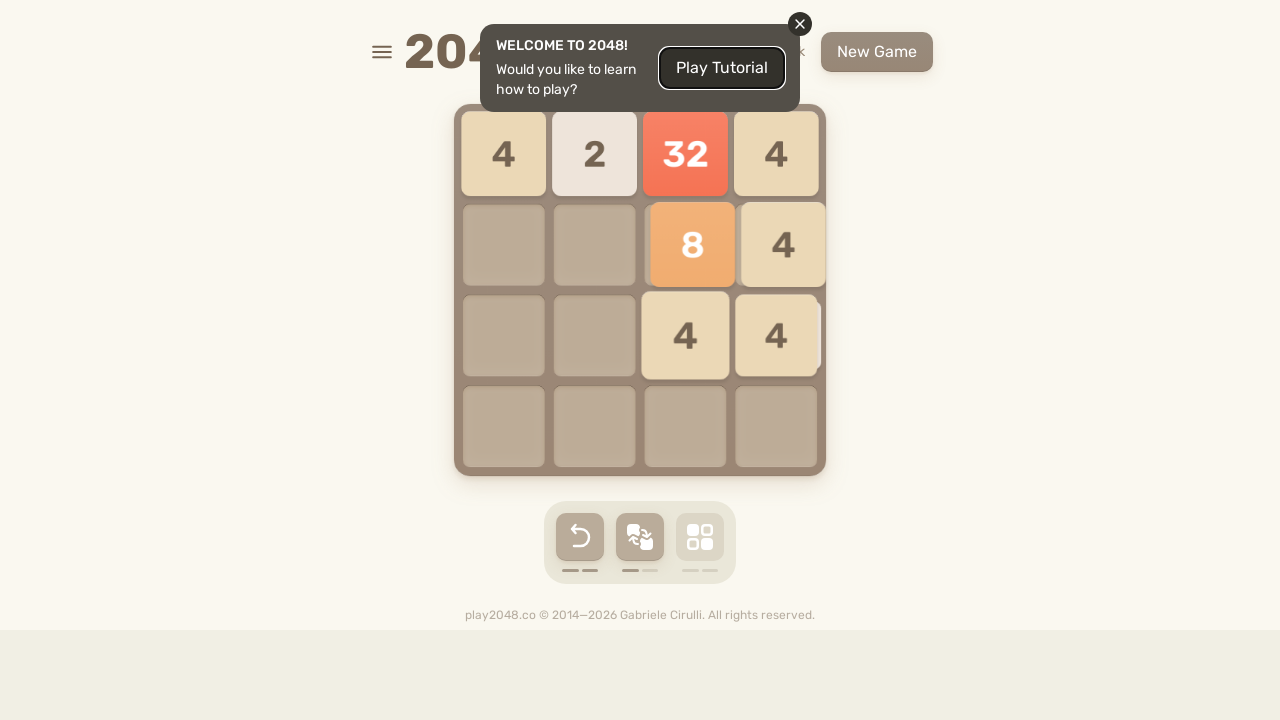

Pressed ArrowLeft key
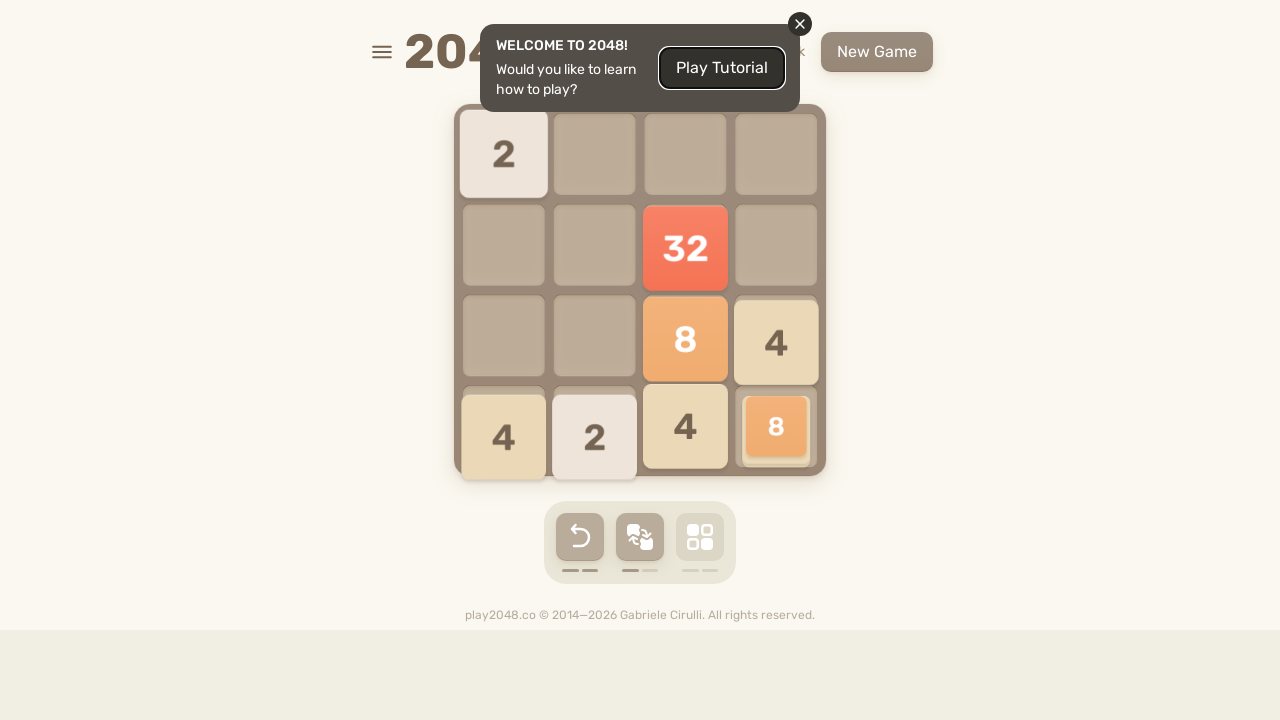

Waited 100ms for game animations
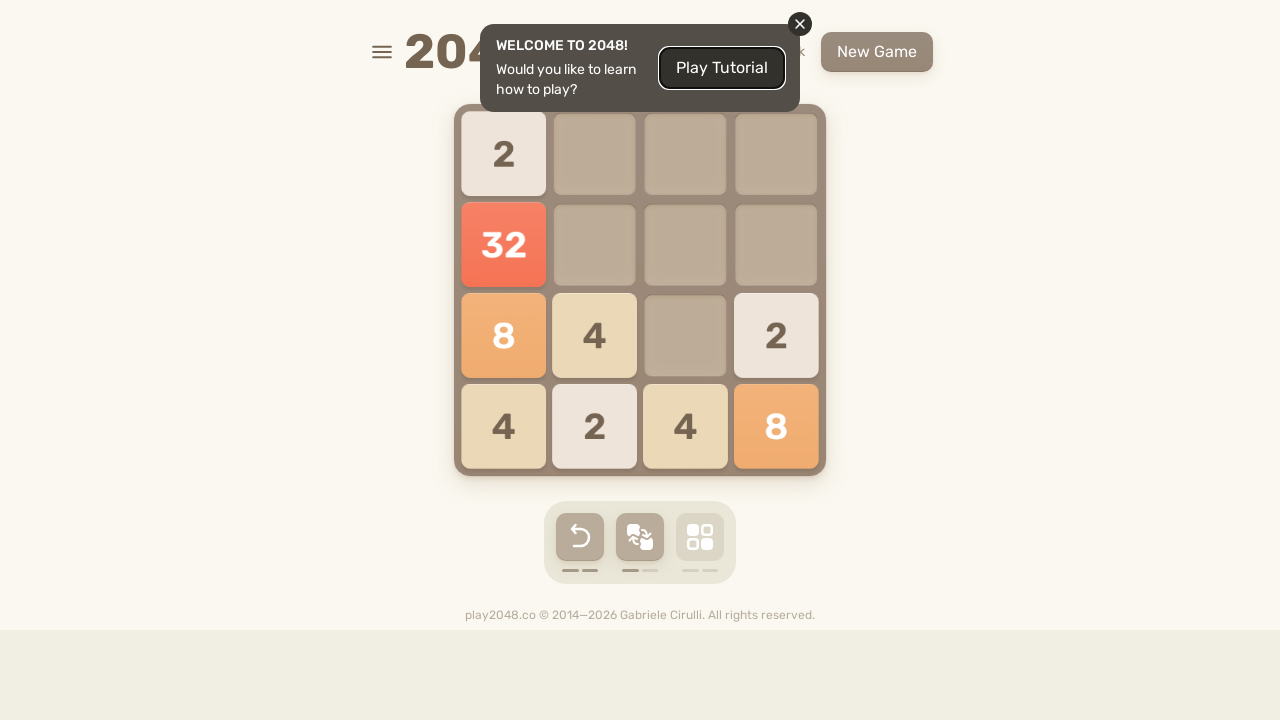

Pressed ArrowUp key
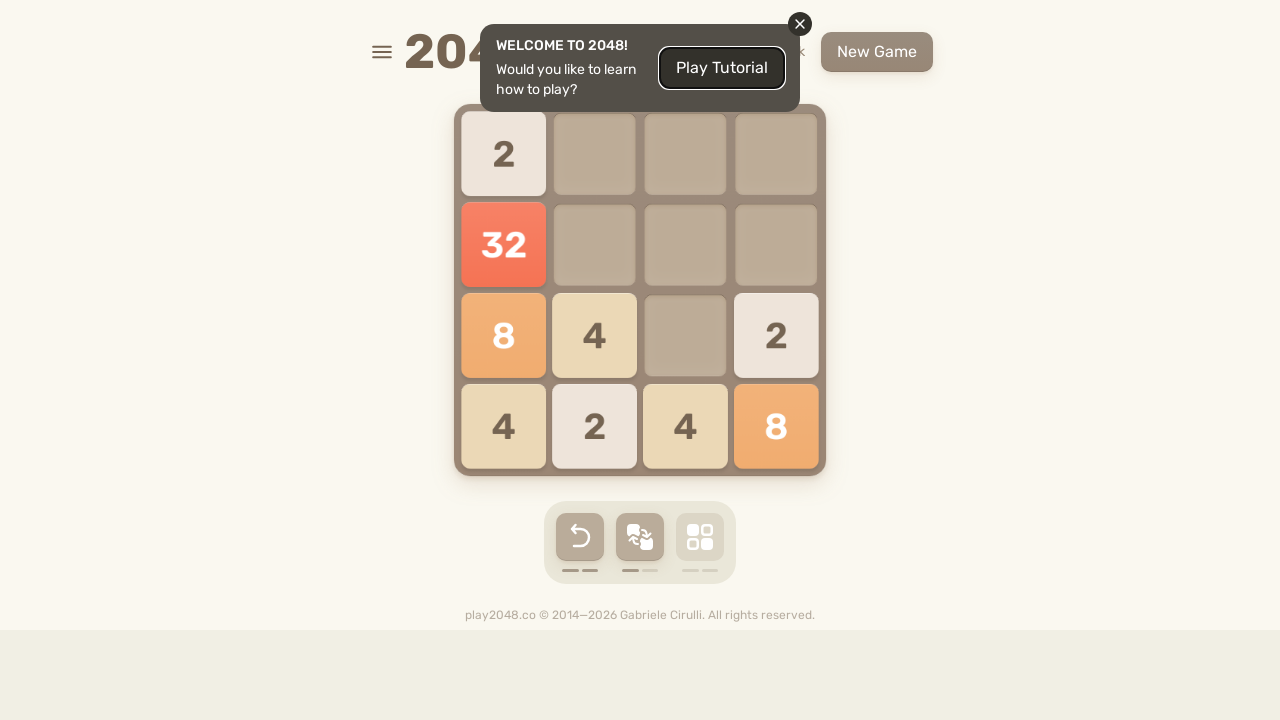

Pressed ArrowRight key
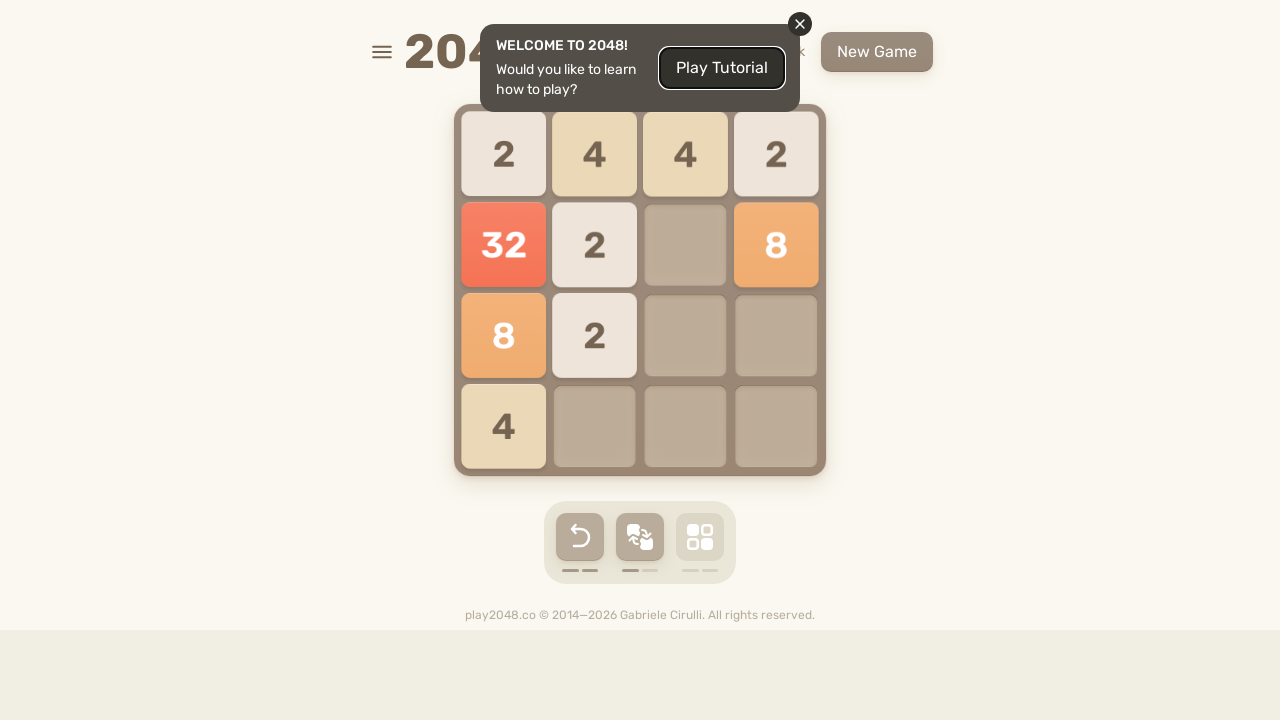

Pressed ArrowDown key
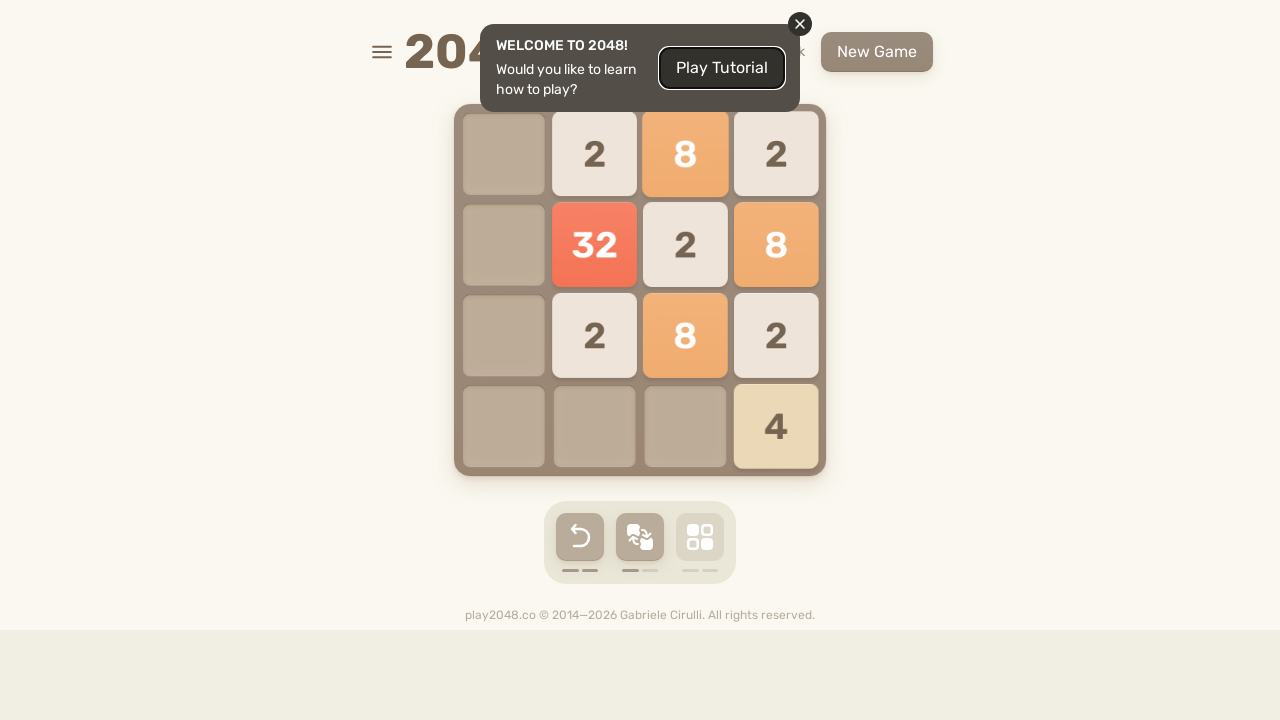

Pressed ArrowLeft key
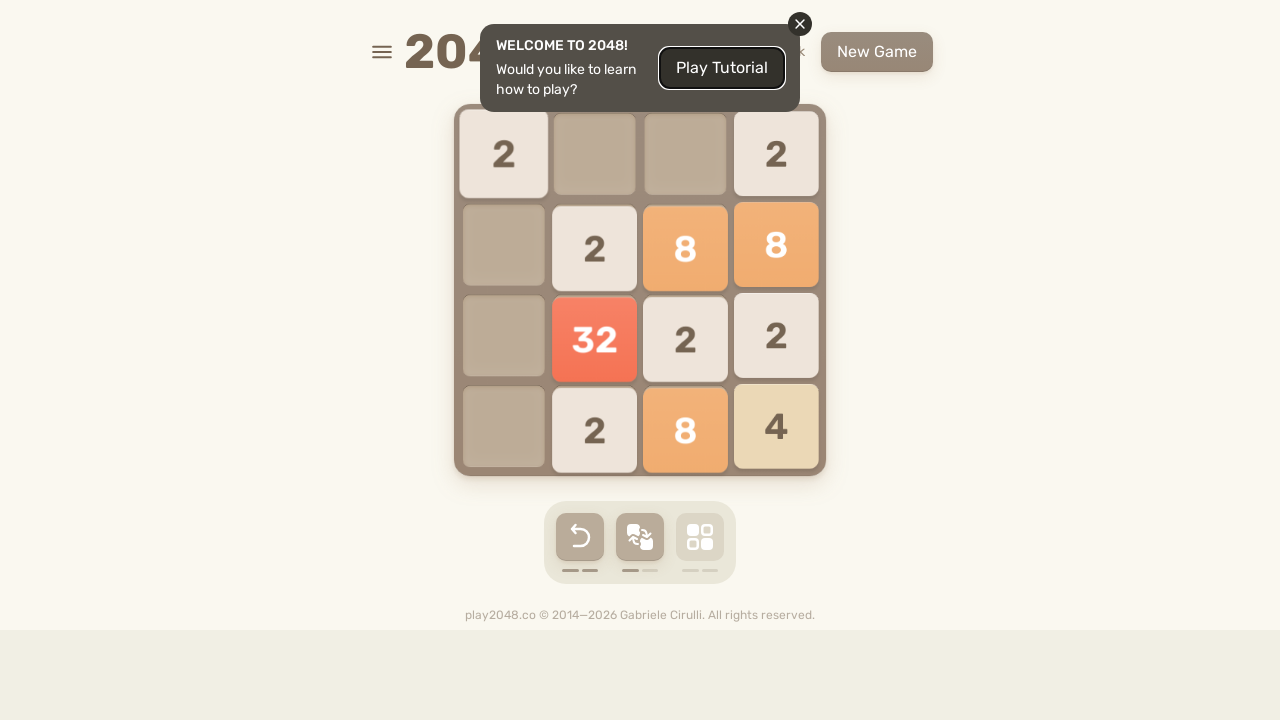

Waited 100ms for game animations
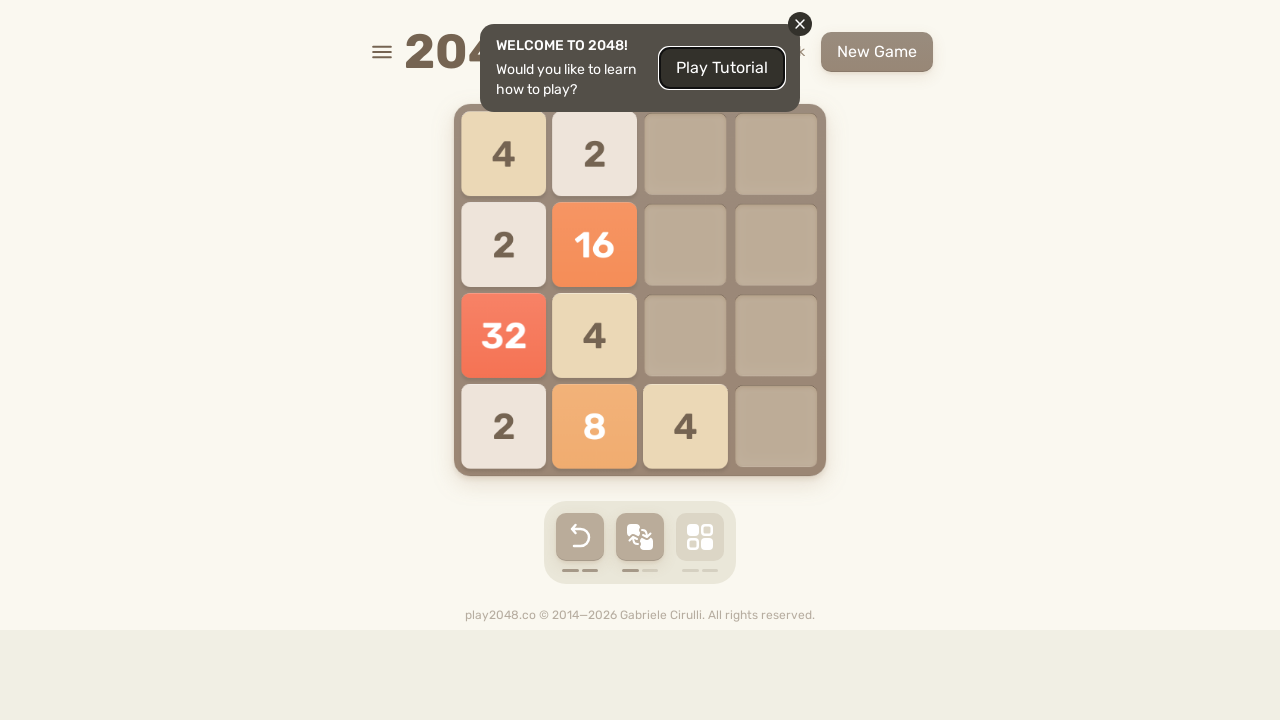

Pressed ArrowUp key
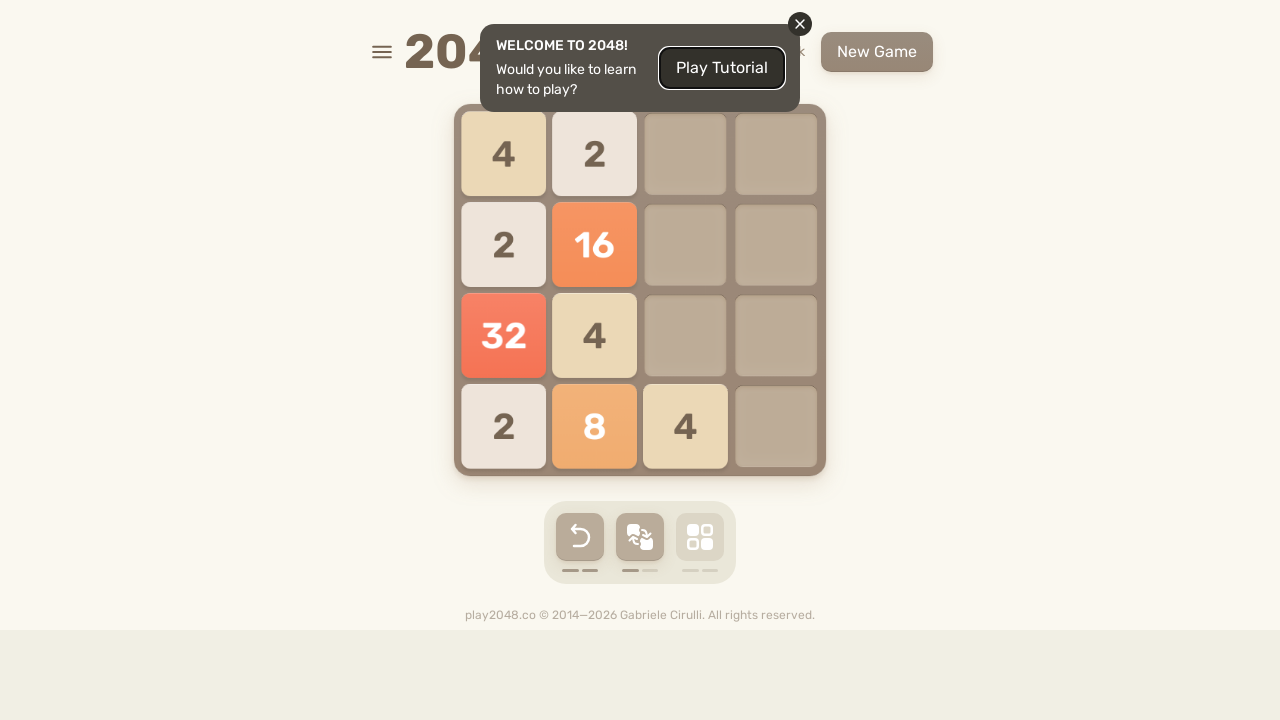

Pressed ArrowRight key
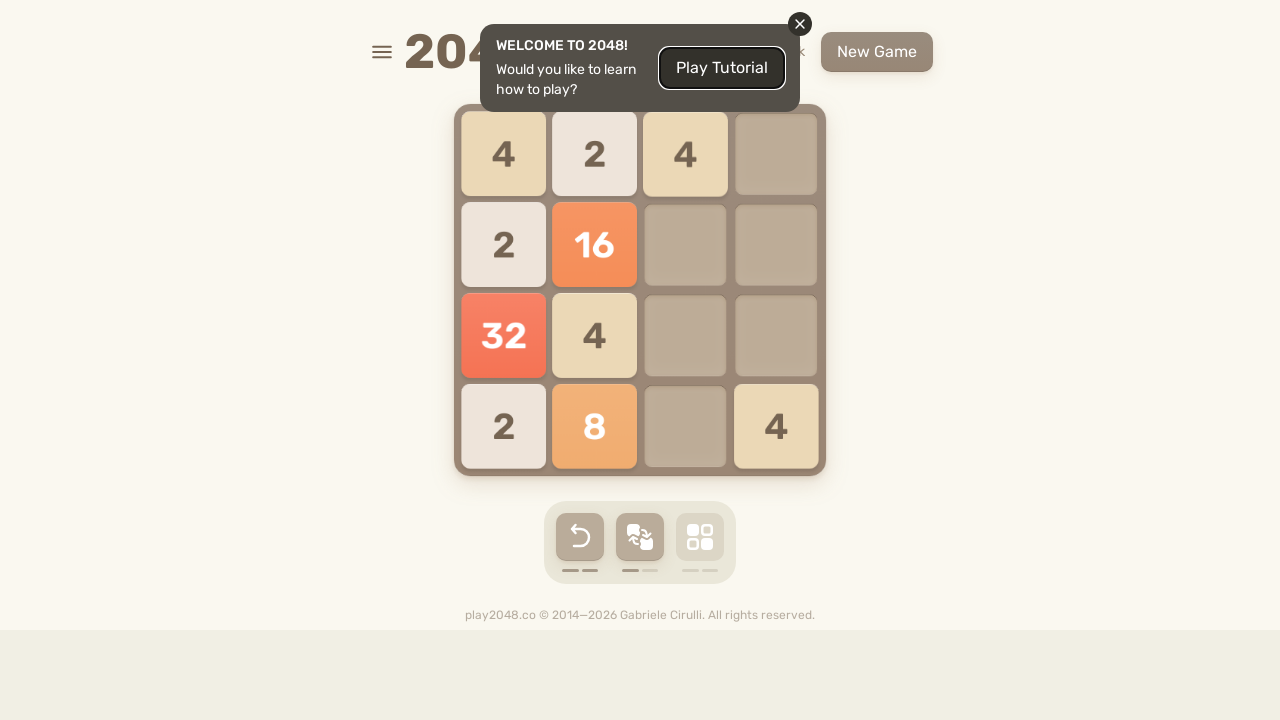

Pressed ArrowDown key
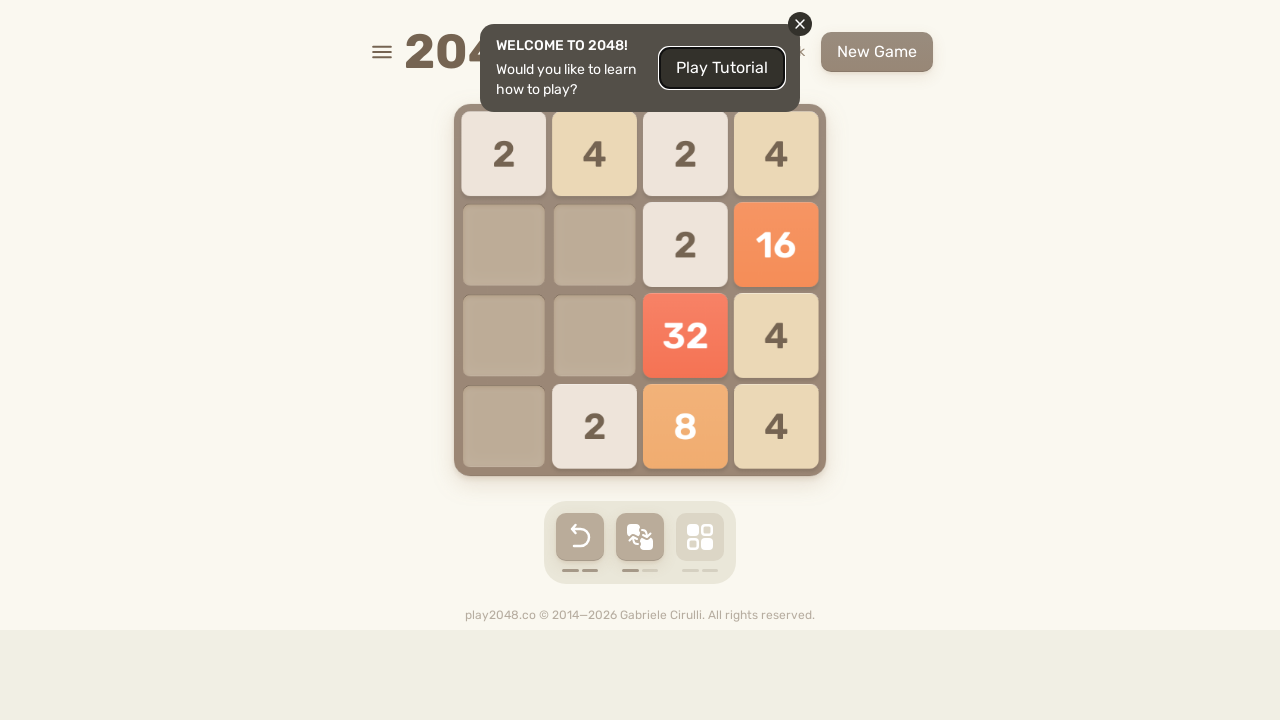

Pressed ArrowLeft key
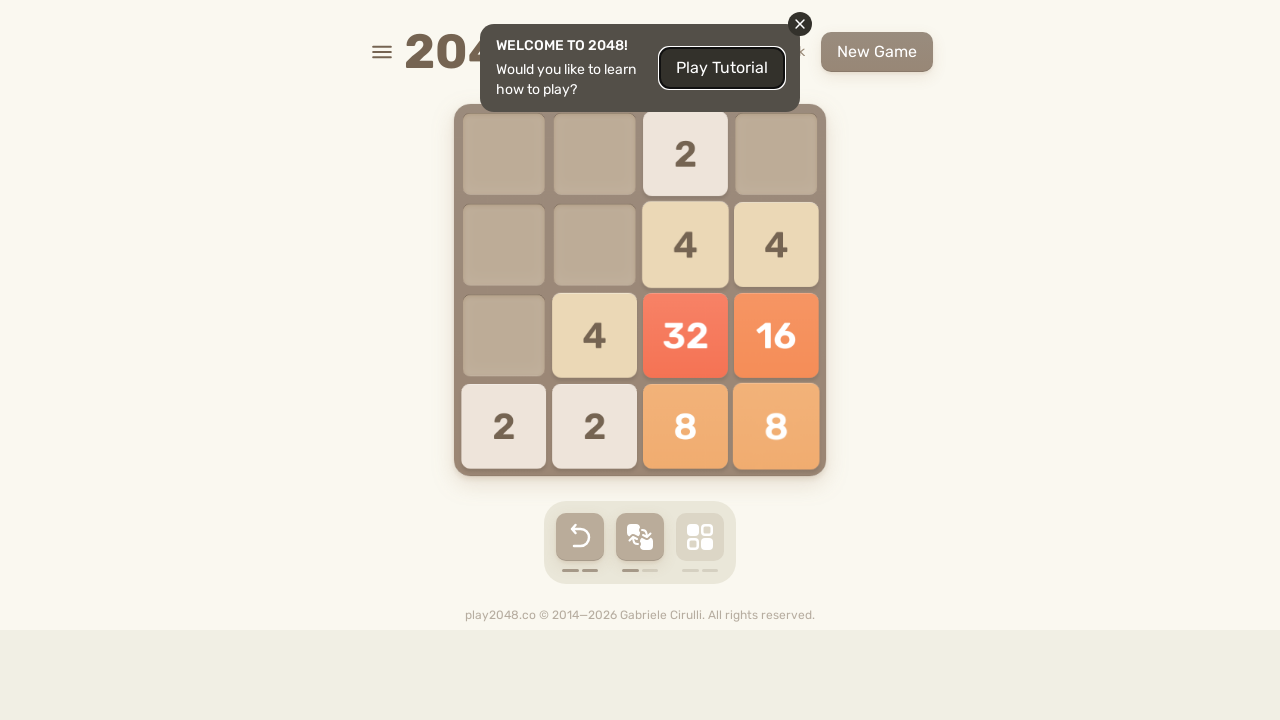

Waited 100ms for game animations
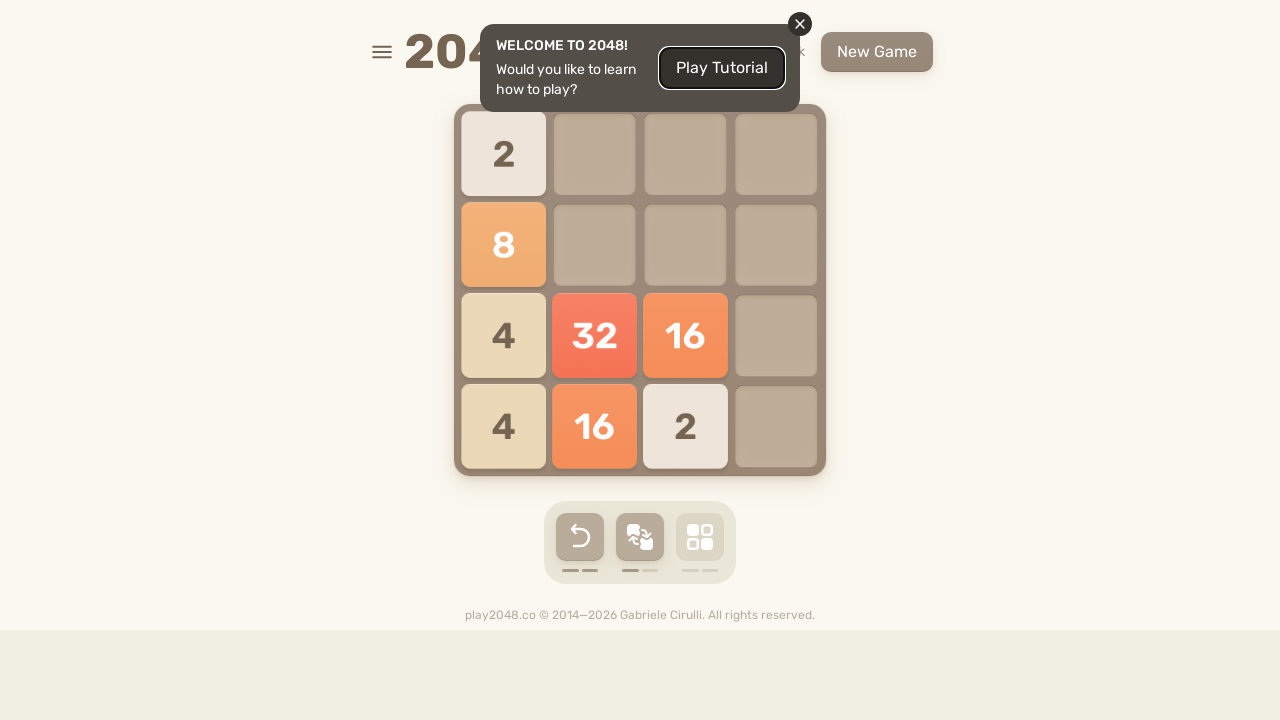

Pressed ArrowUp key
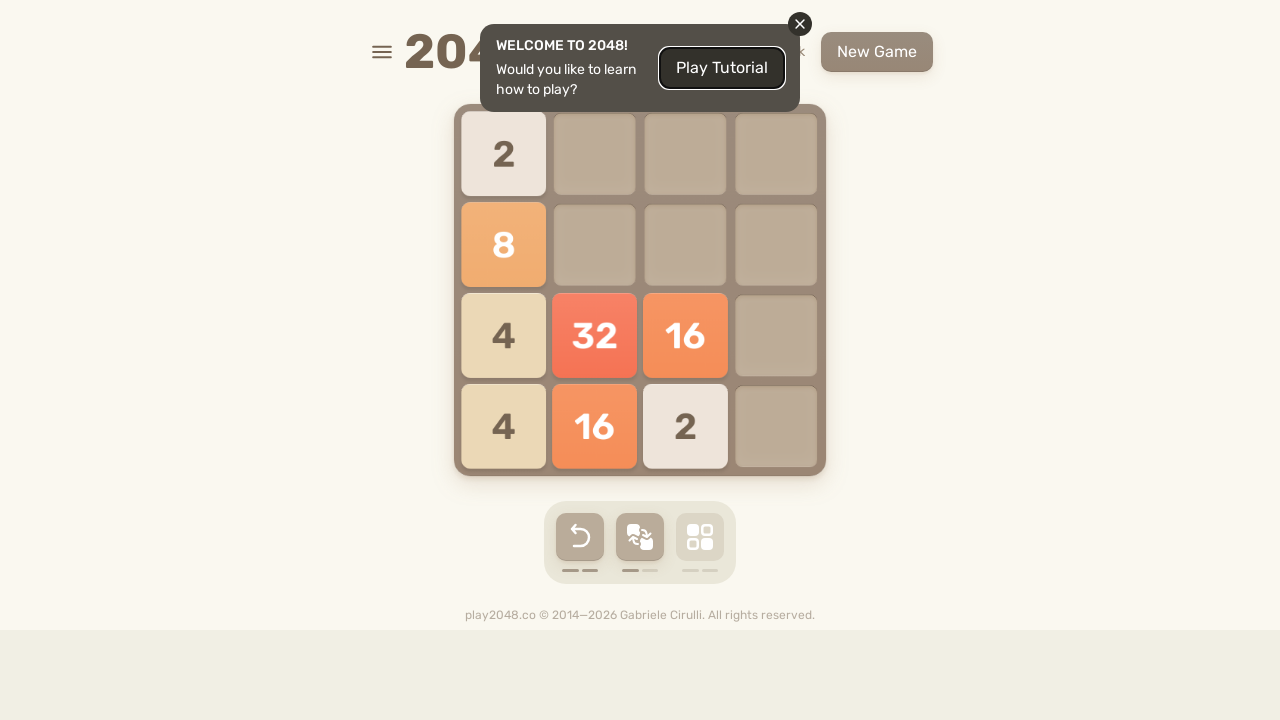

Pressed ArrowRight key
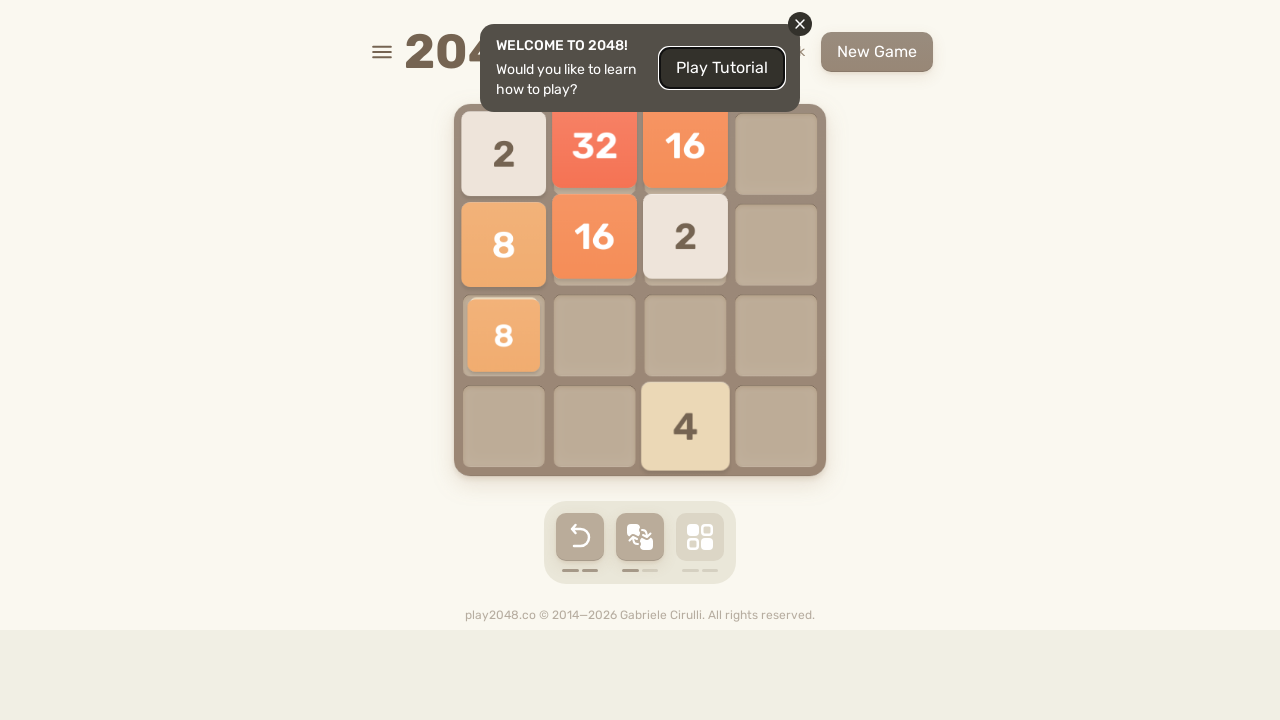

Pressed ArrowDown key
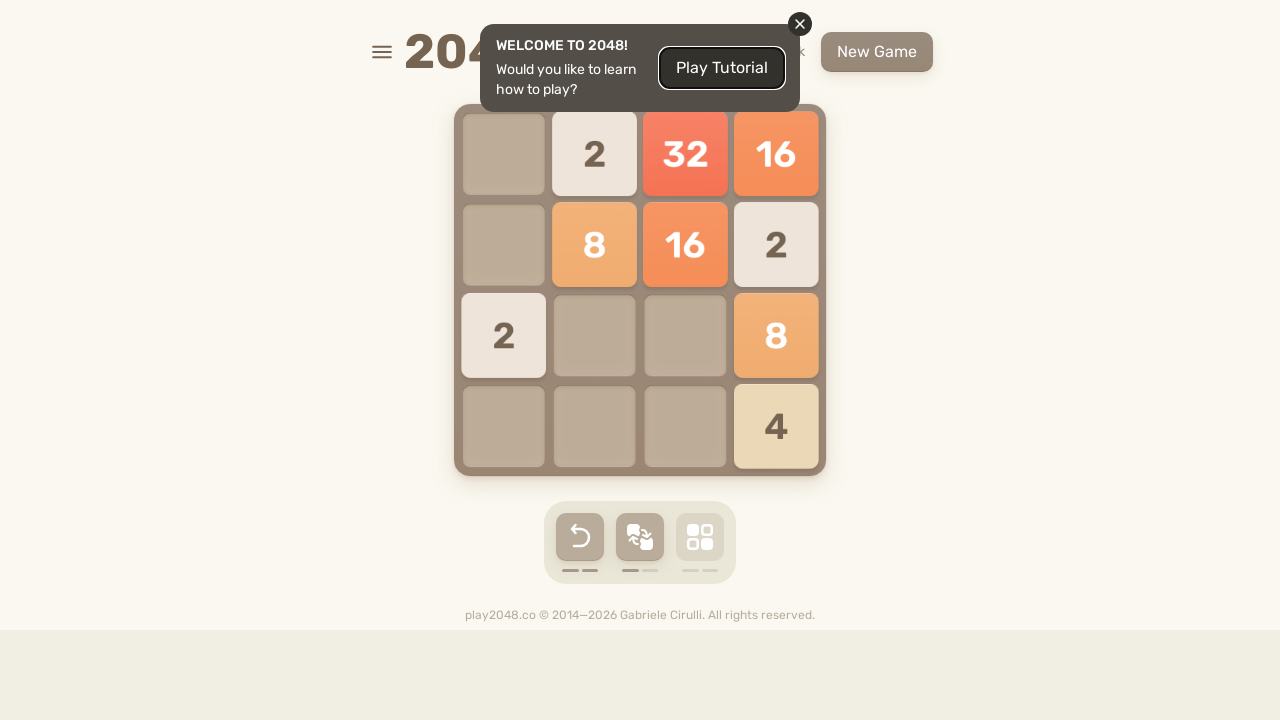

Pressed ArrowLeft key
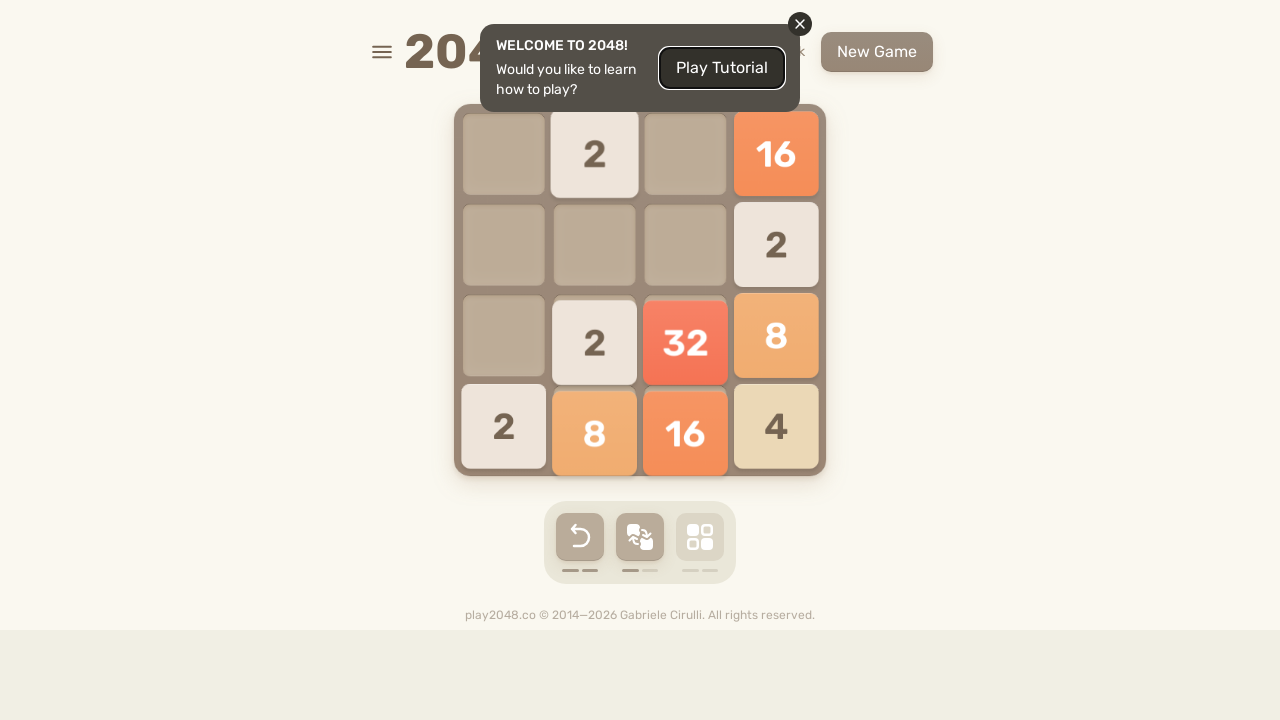

Waited 100ms for game animations
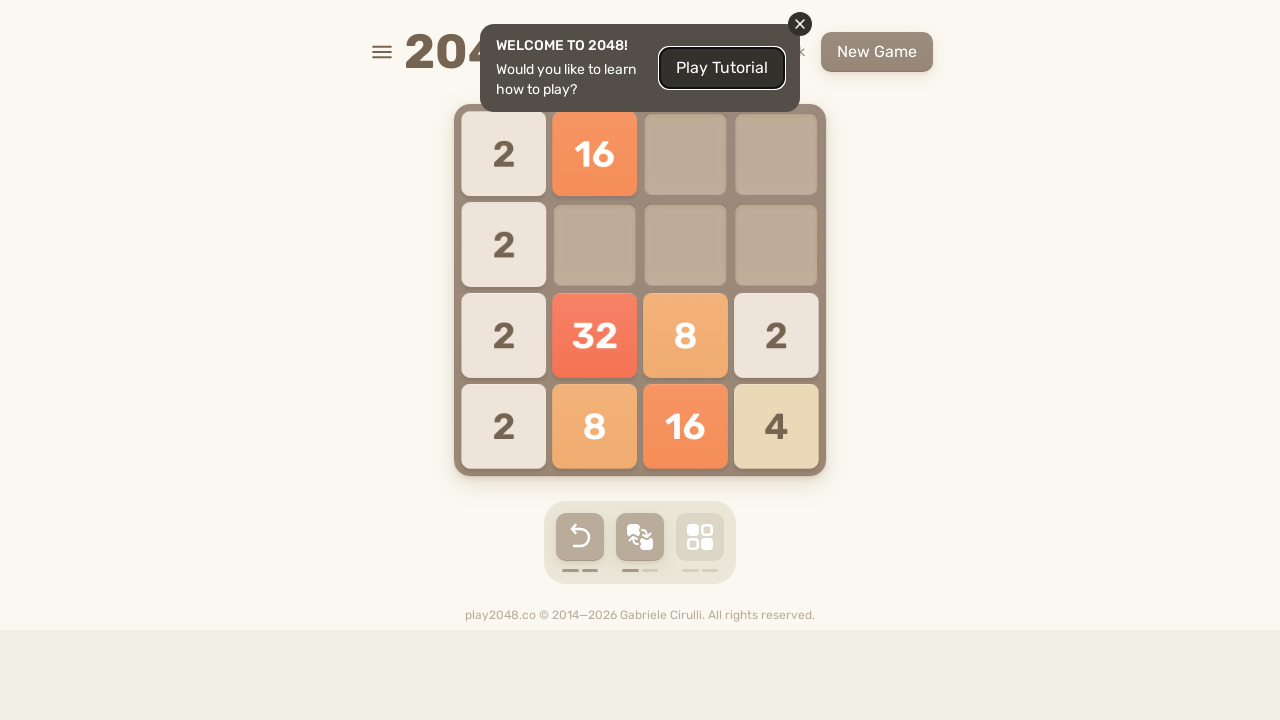

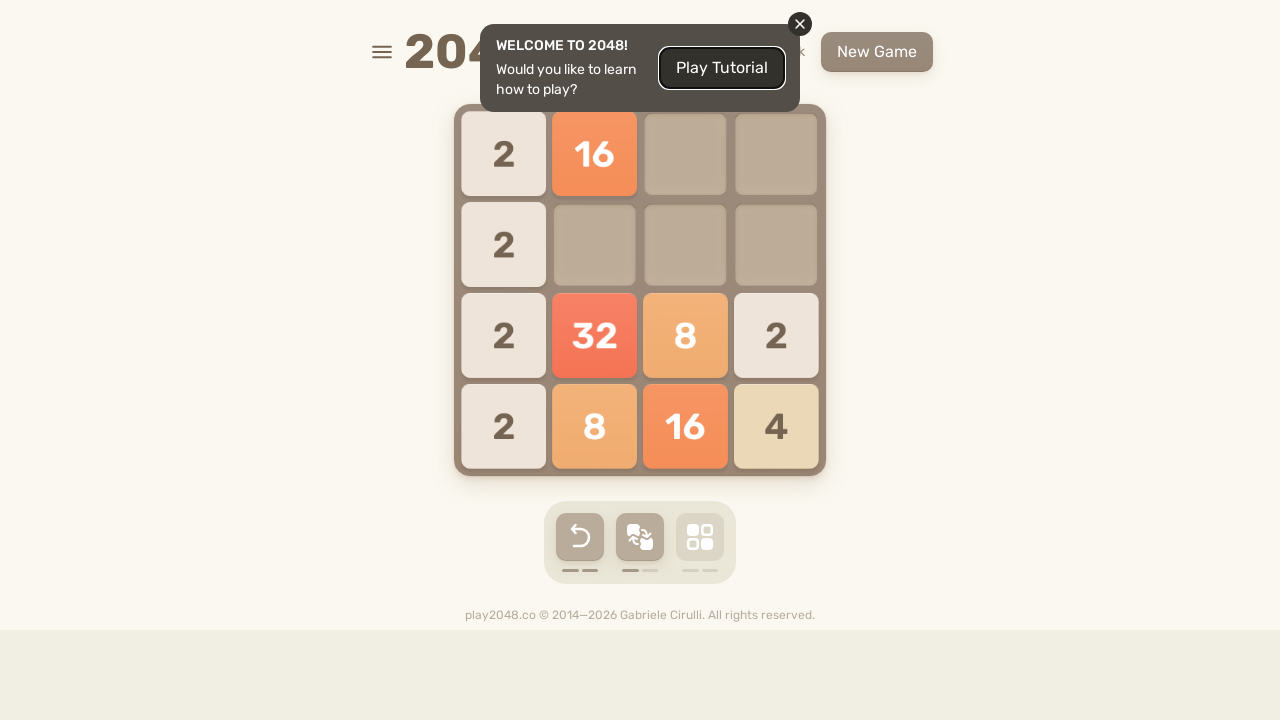